Navigates to the MindRisers website and performs smooth scrolling down the entire page in increments

Starting URL: https://www.mindrisers.com.np/

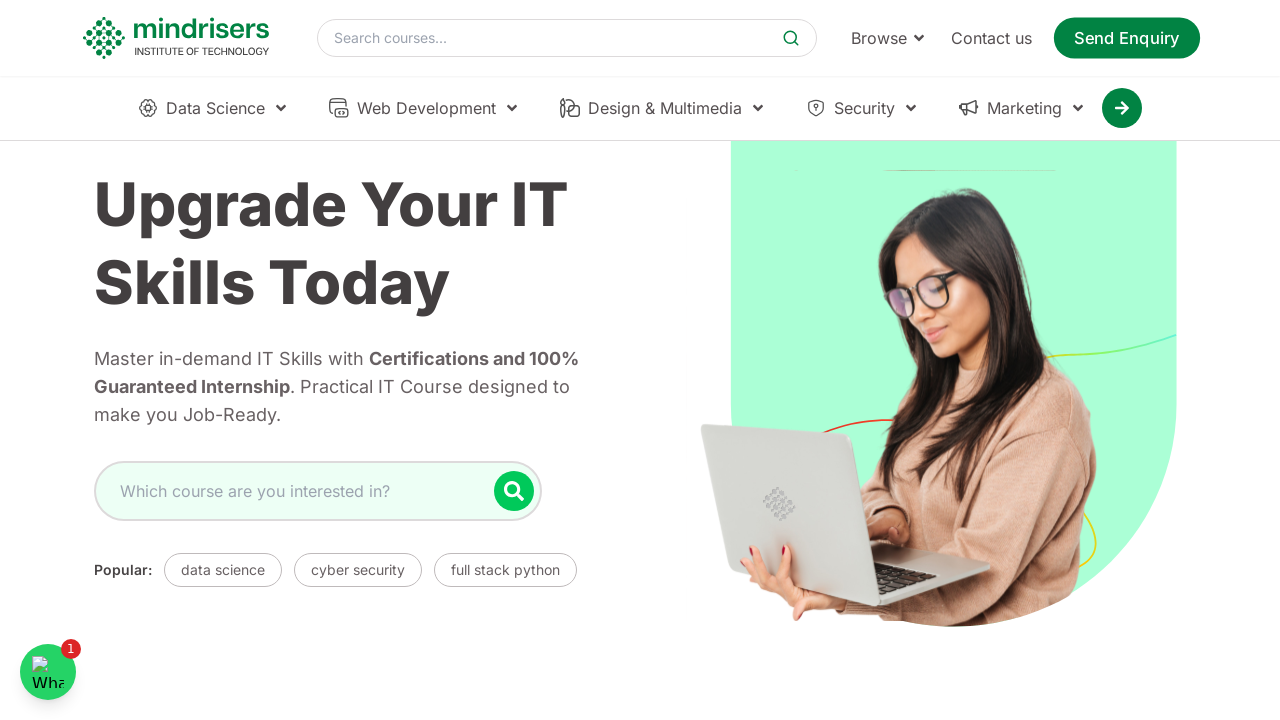

Navigated to MindRisers website
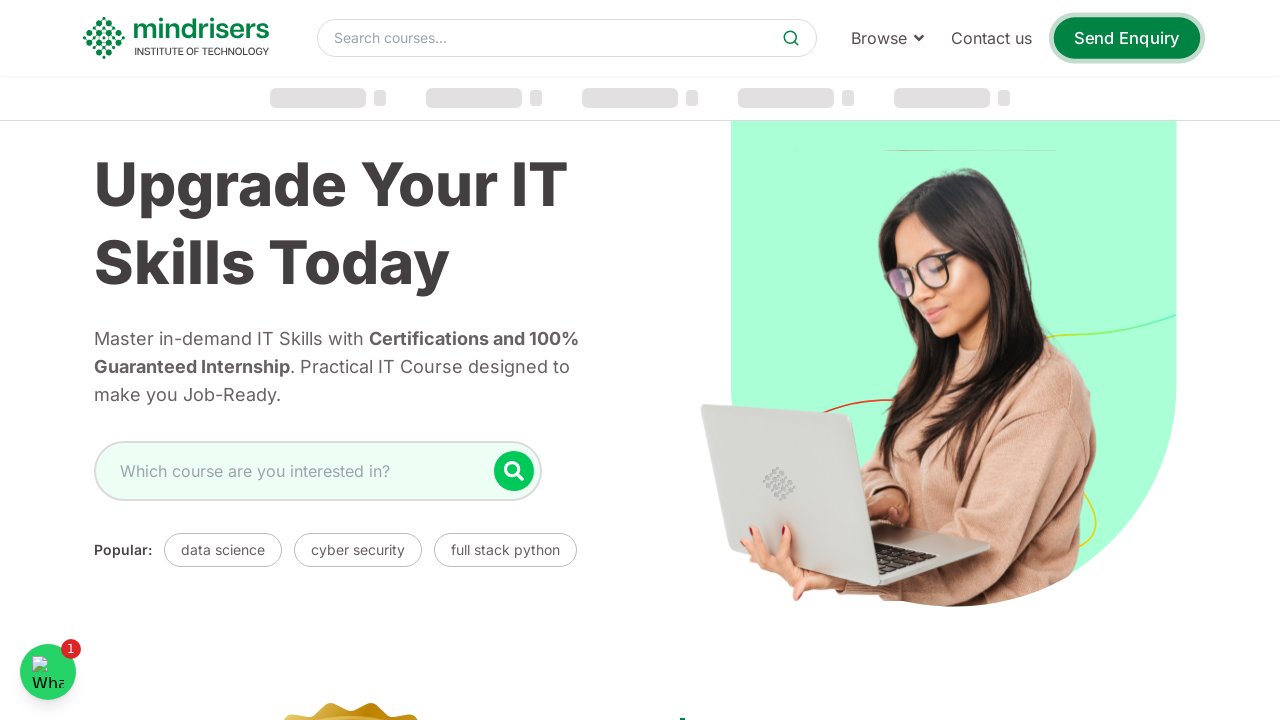

Retrieved total page height
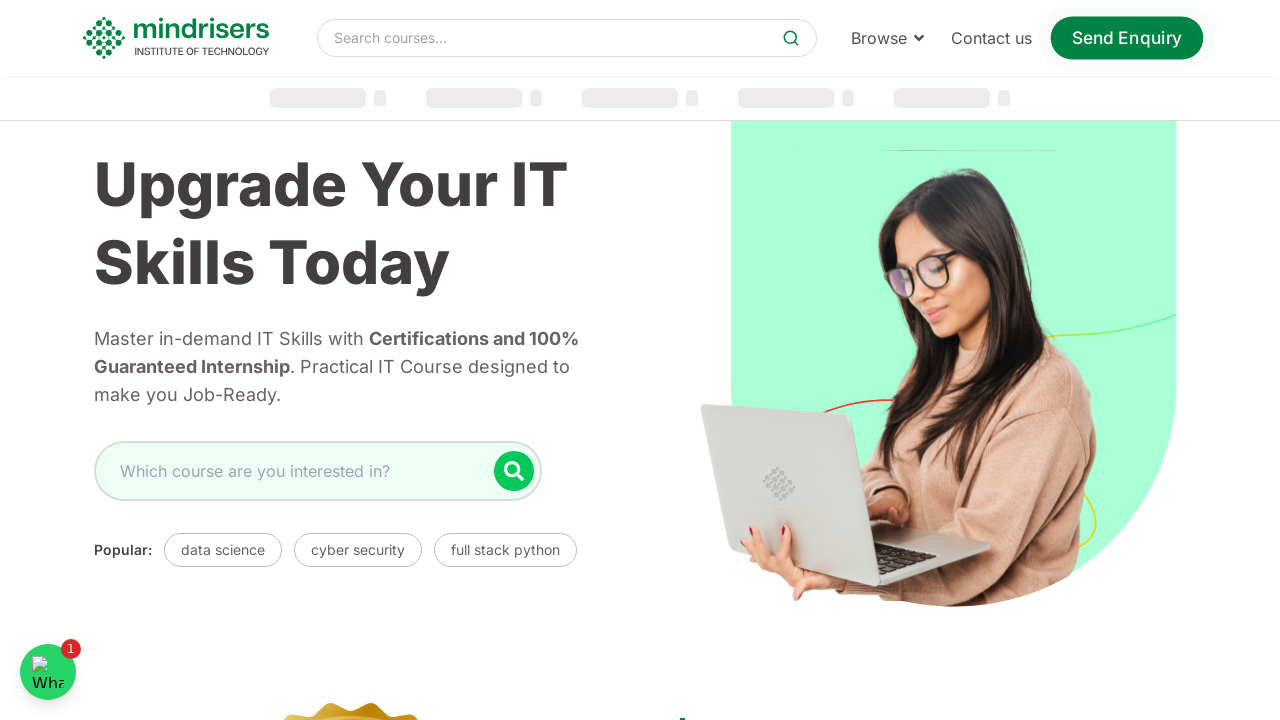

Scrolled down by 200px
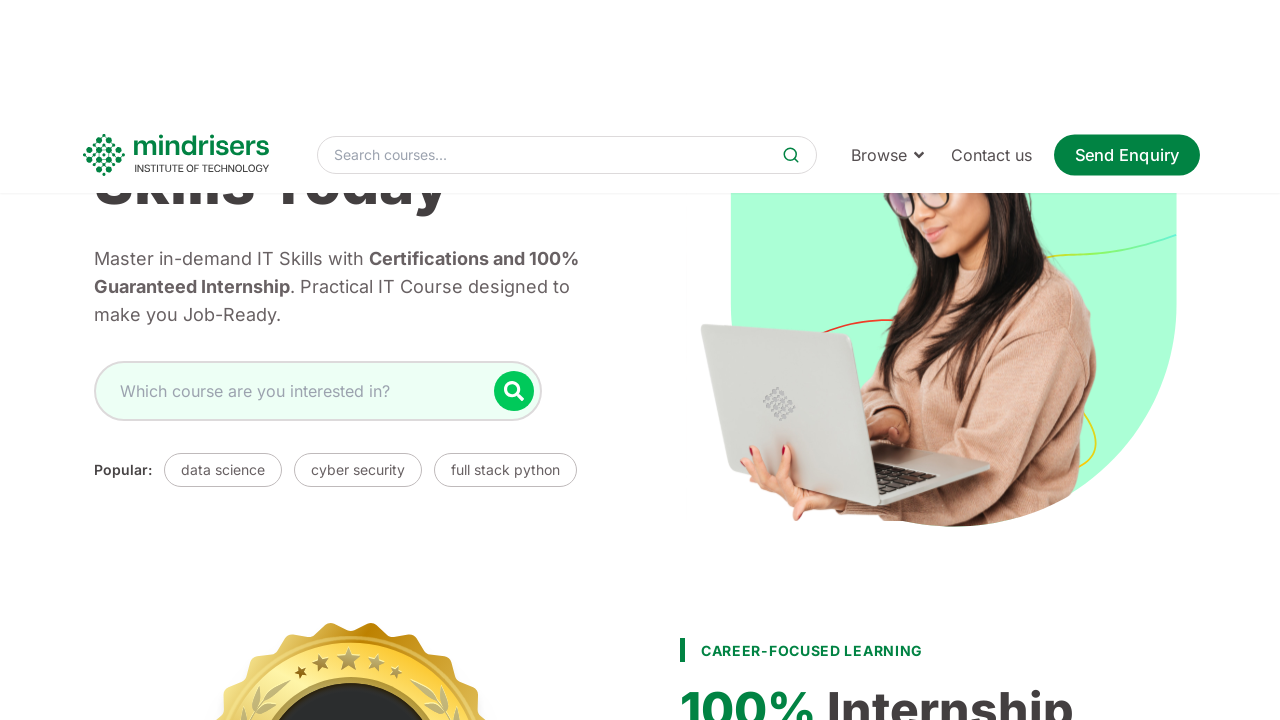

Waited 1 second between scroll increments
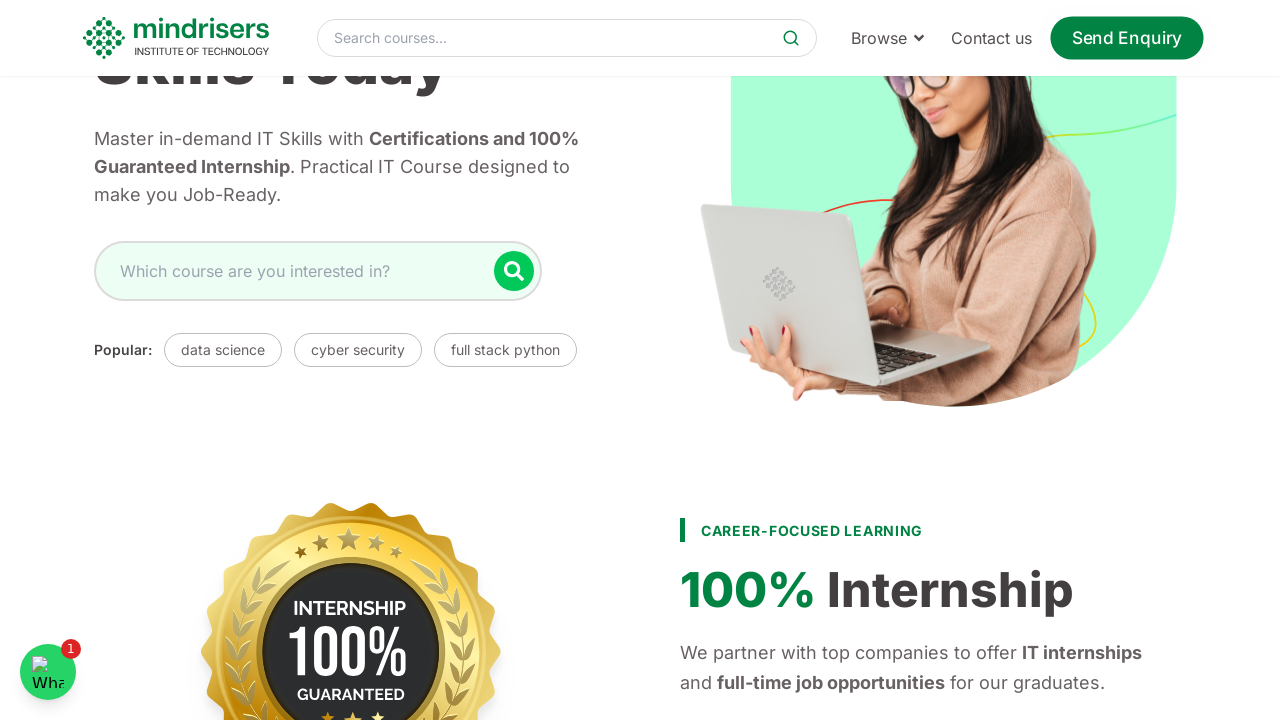

Scrolled down by 200px
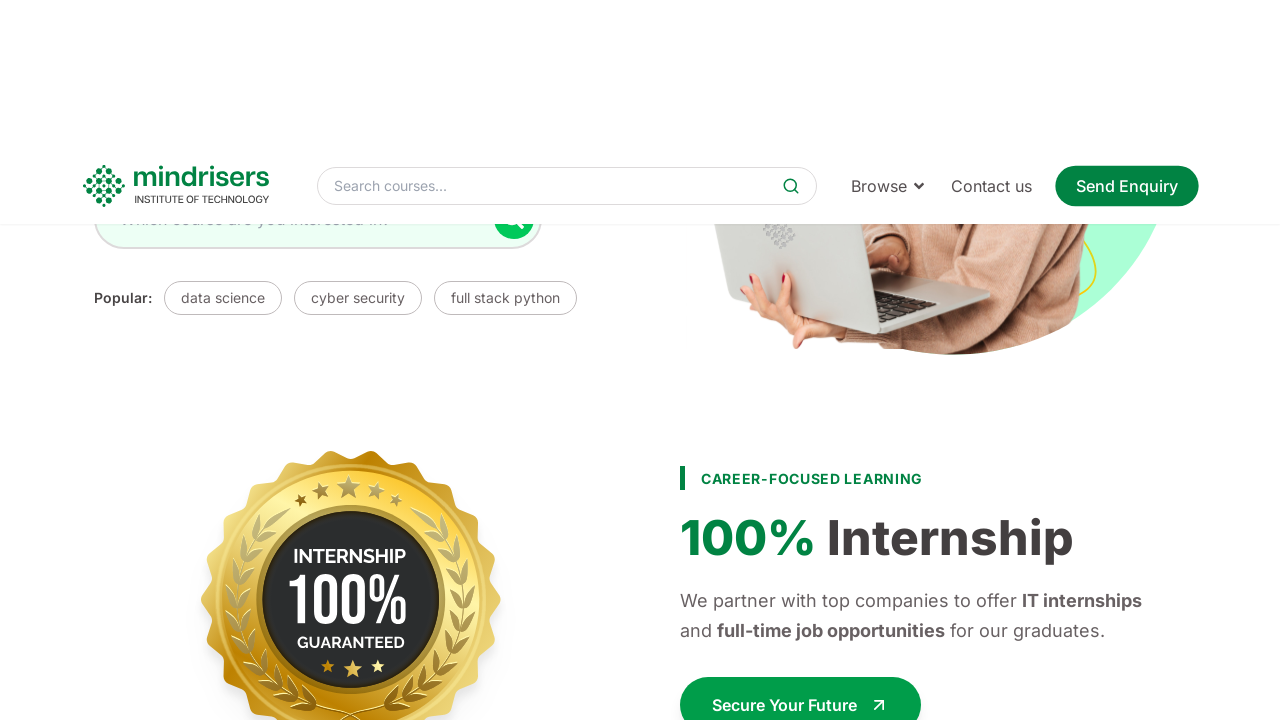

Waited 1 second between scroll increments
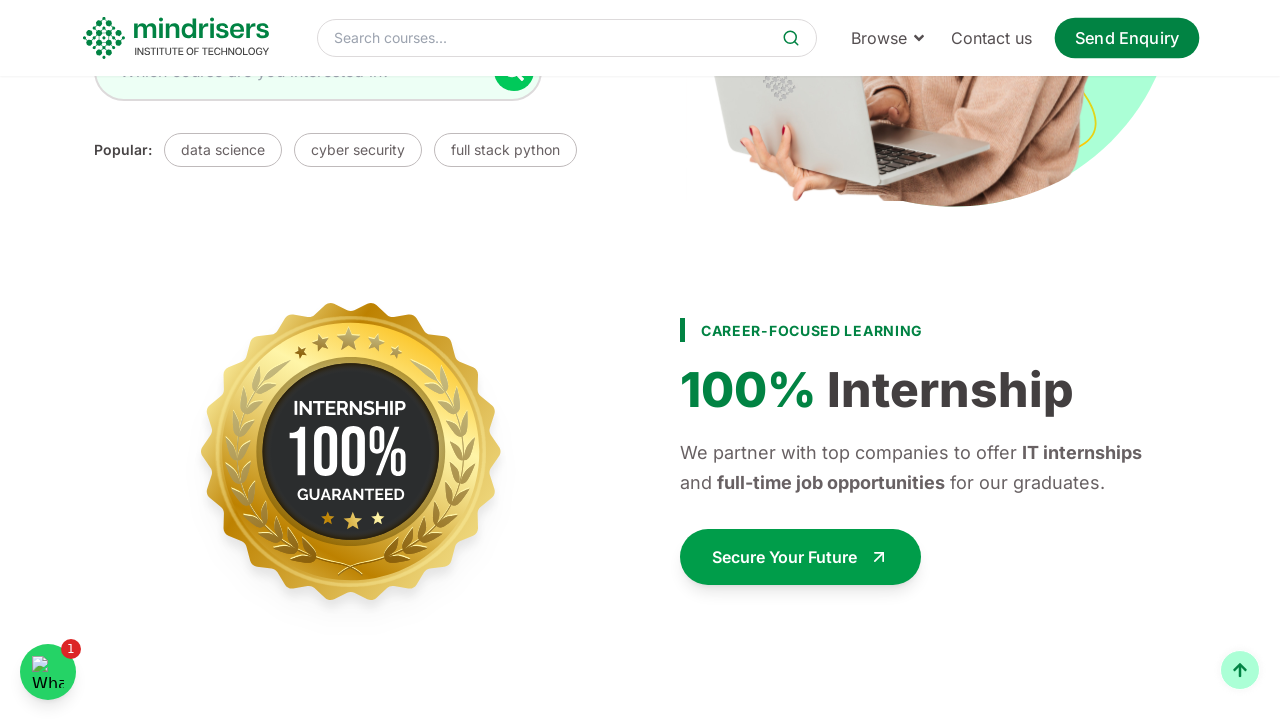

Scrolled down by 200px
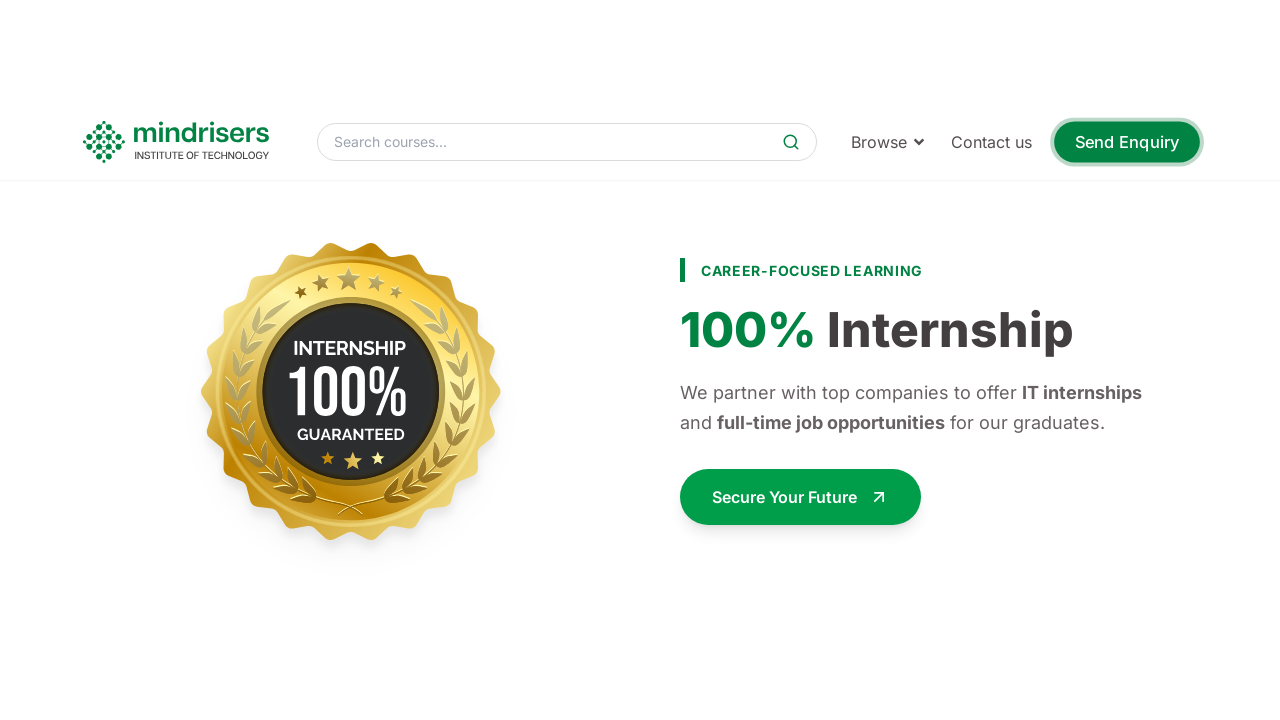

Waited 1 second between scroll increments
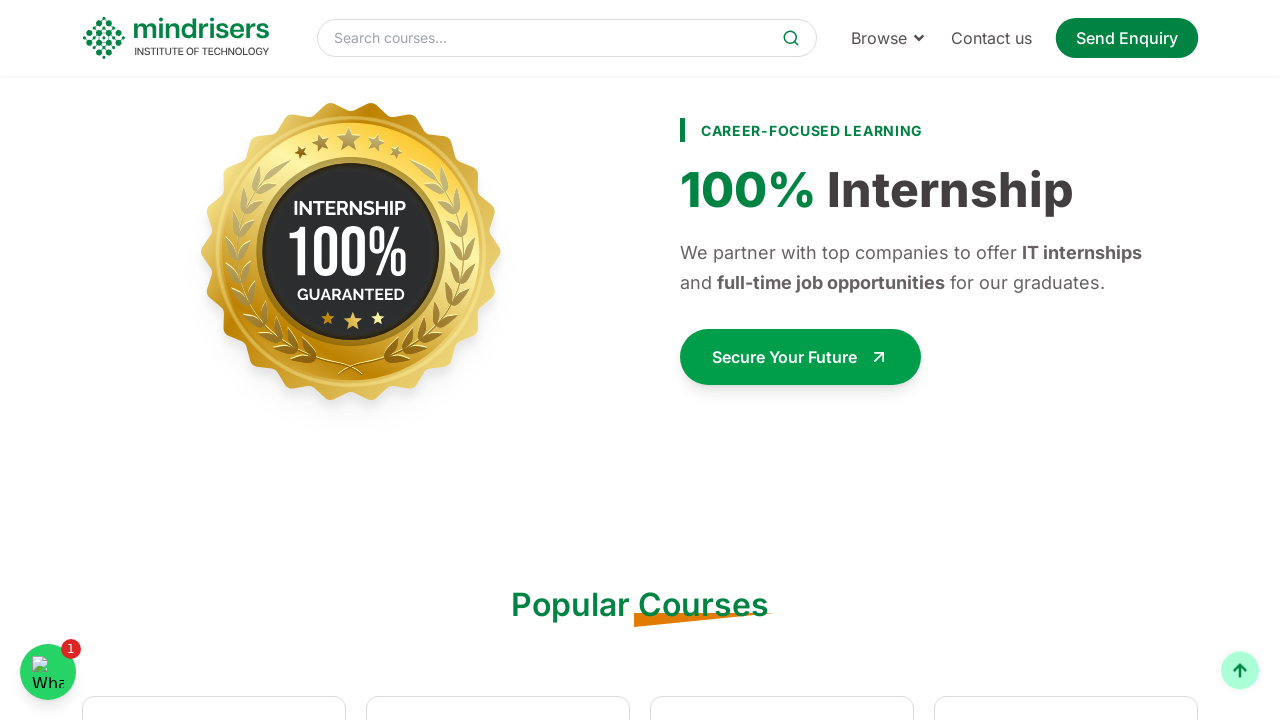

Scrolled down by 200px
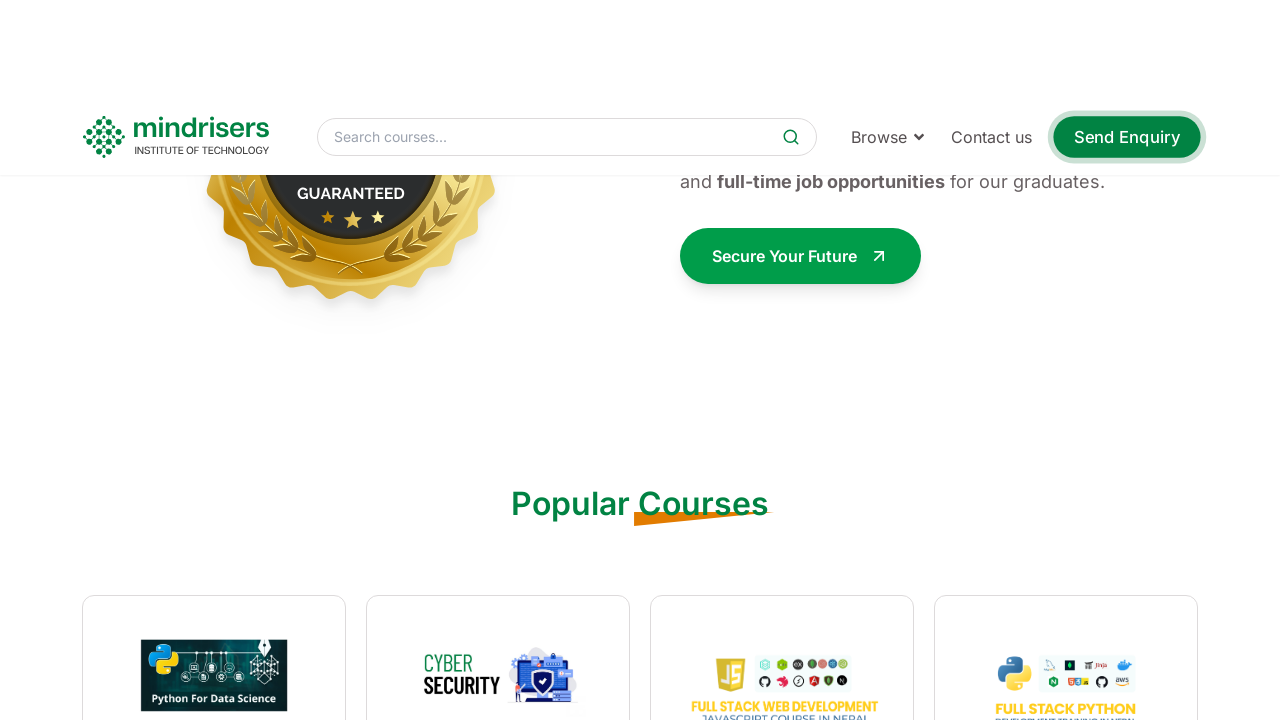

Waited 1 second between scroll increments
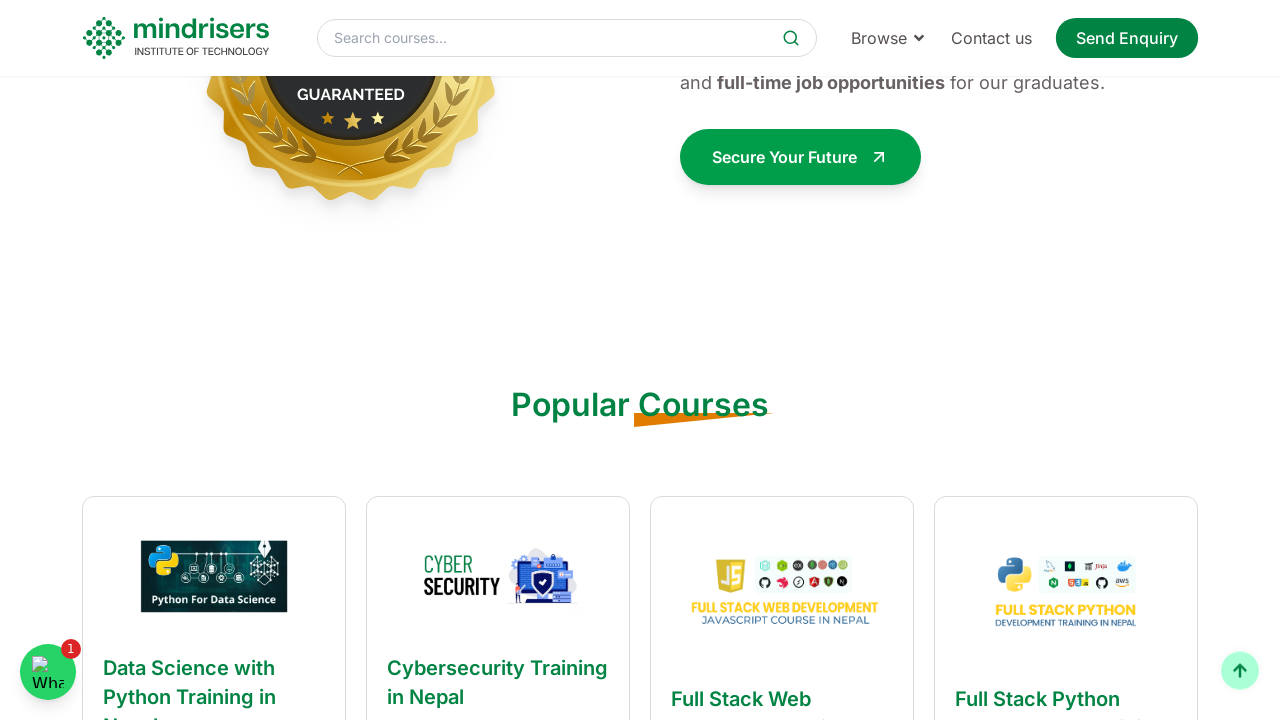

Scrolled down by 200px
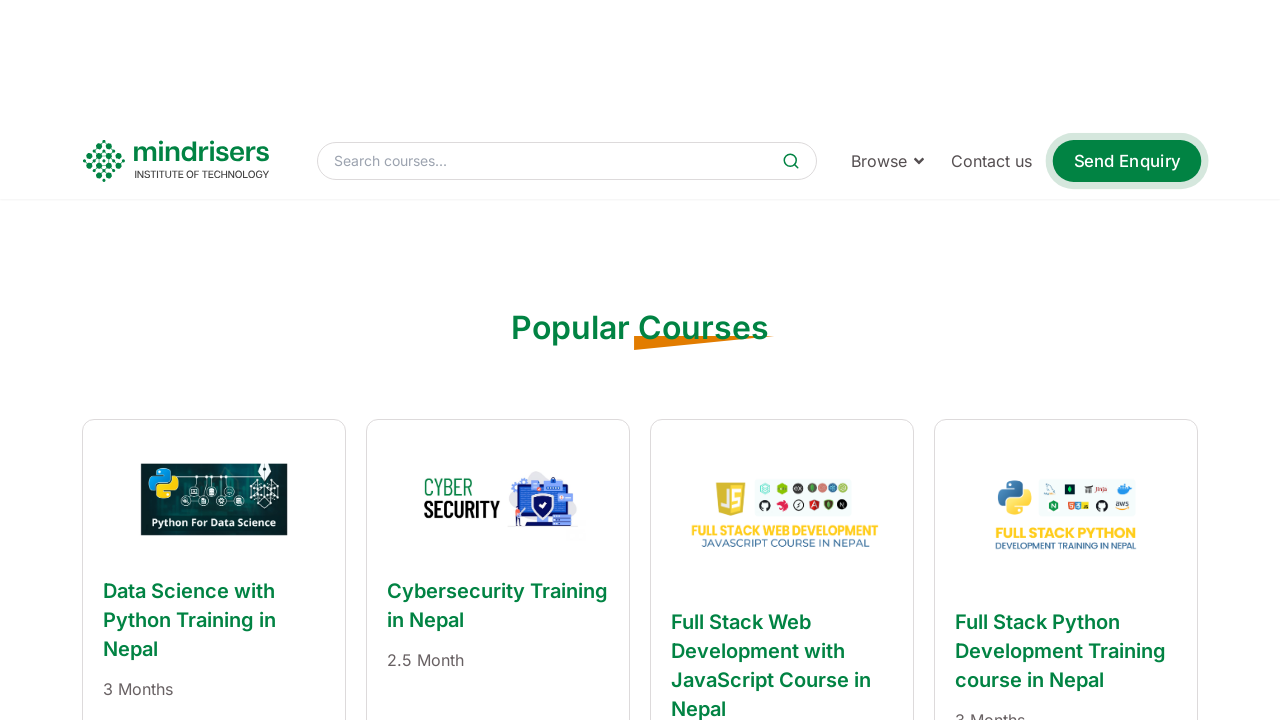

Waited 1 second between scroll increments
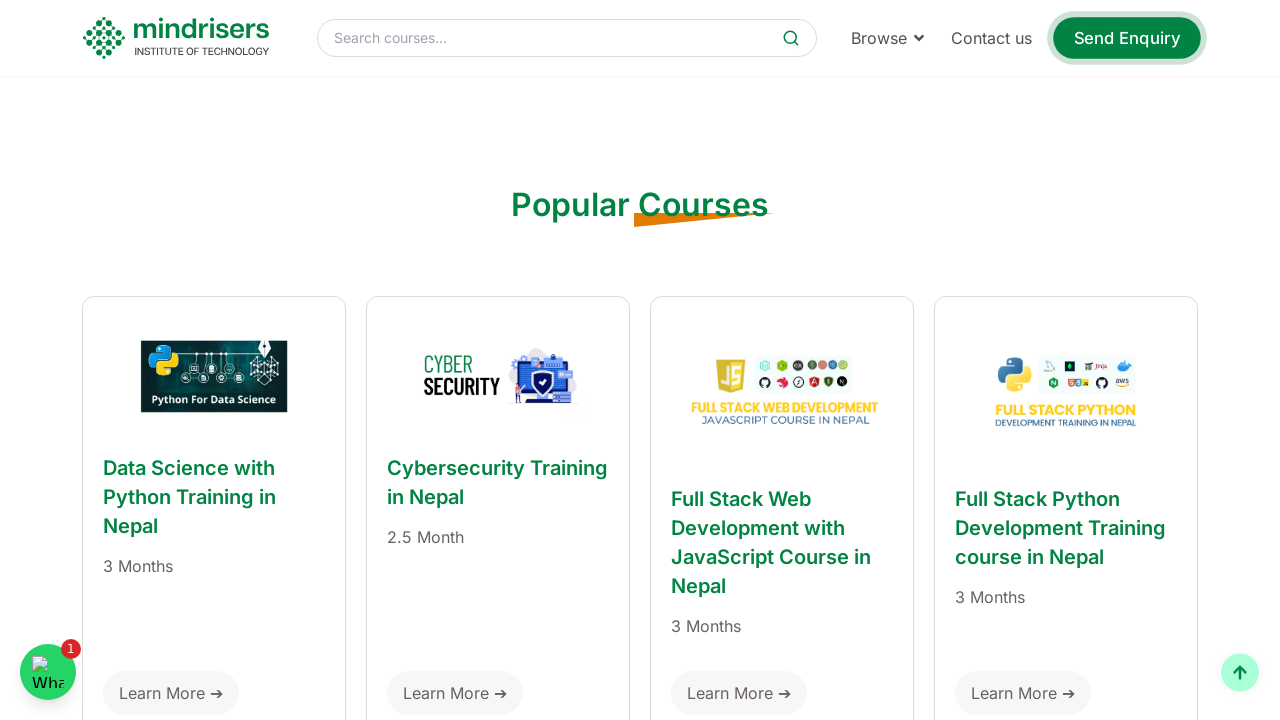

Scrolled down by 200px
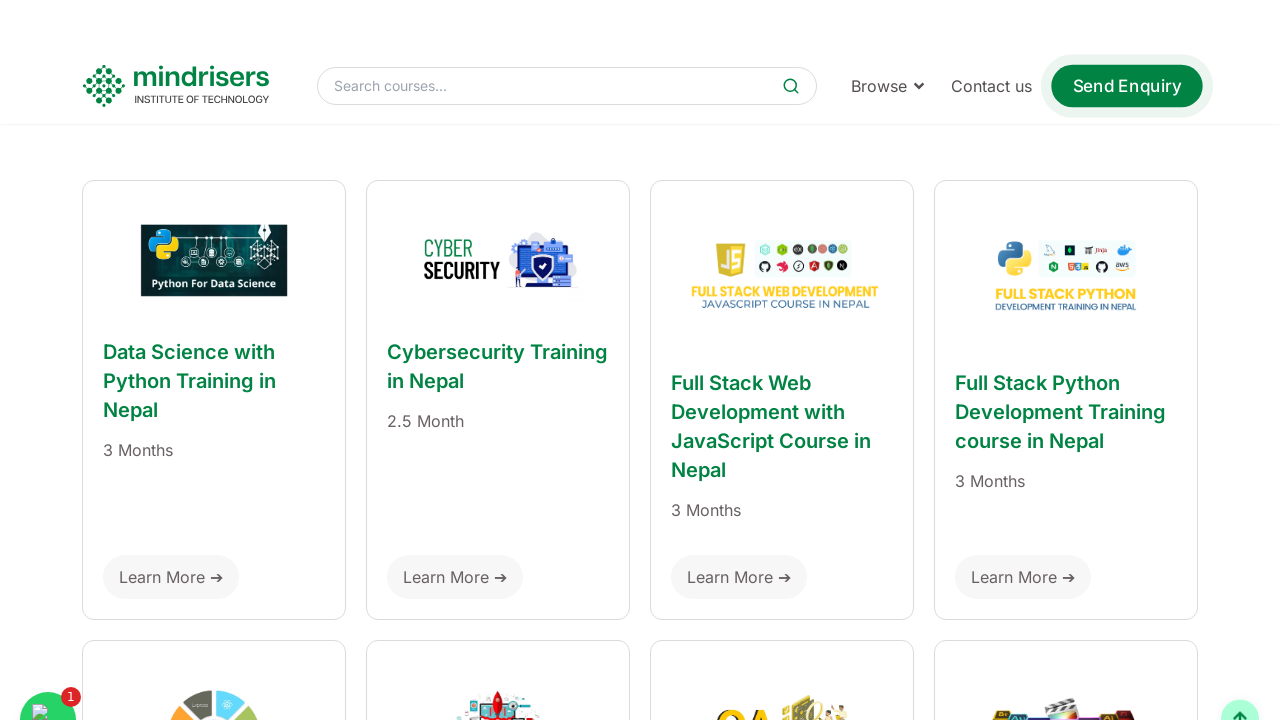

Waited 1 second between scroll increments
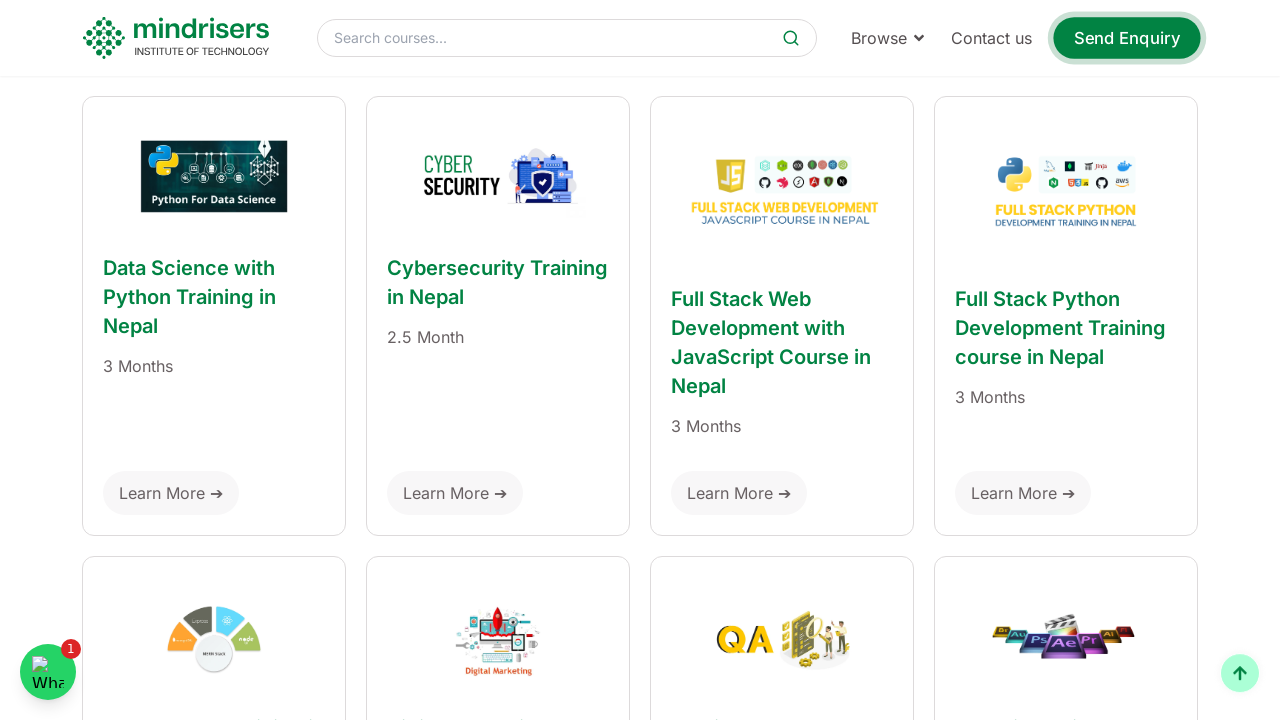

Scrolled down by 200px
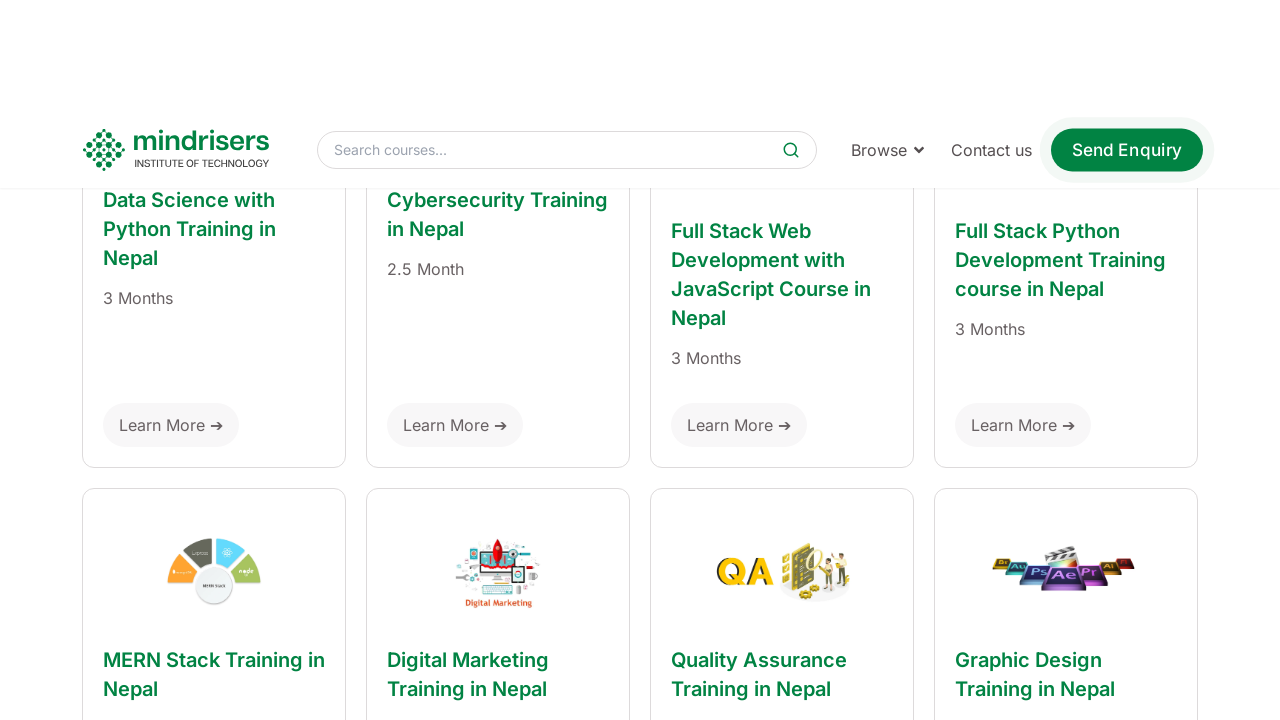

Waited 1 second between scroll increments
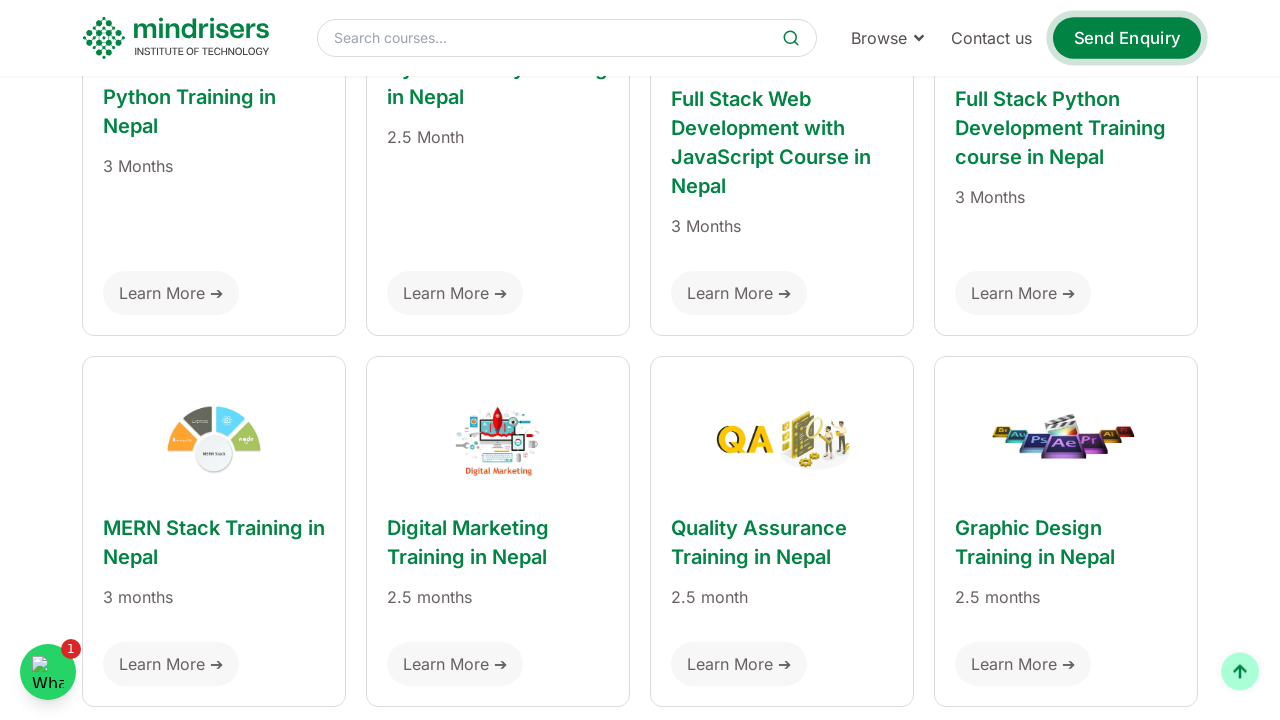

Scrolled down by 200px
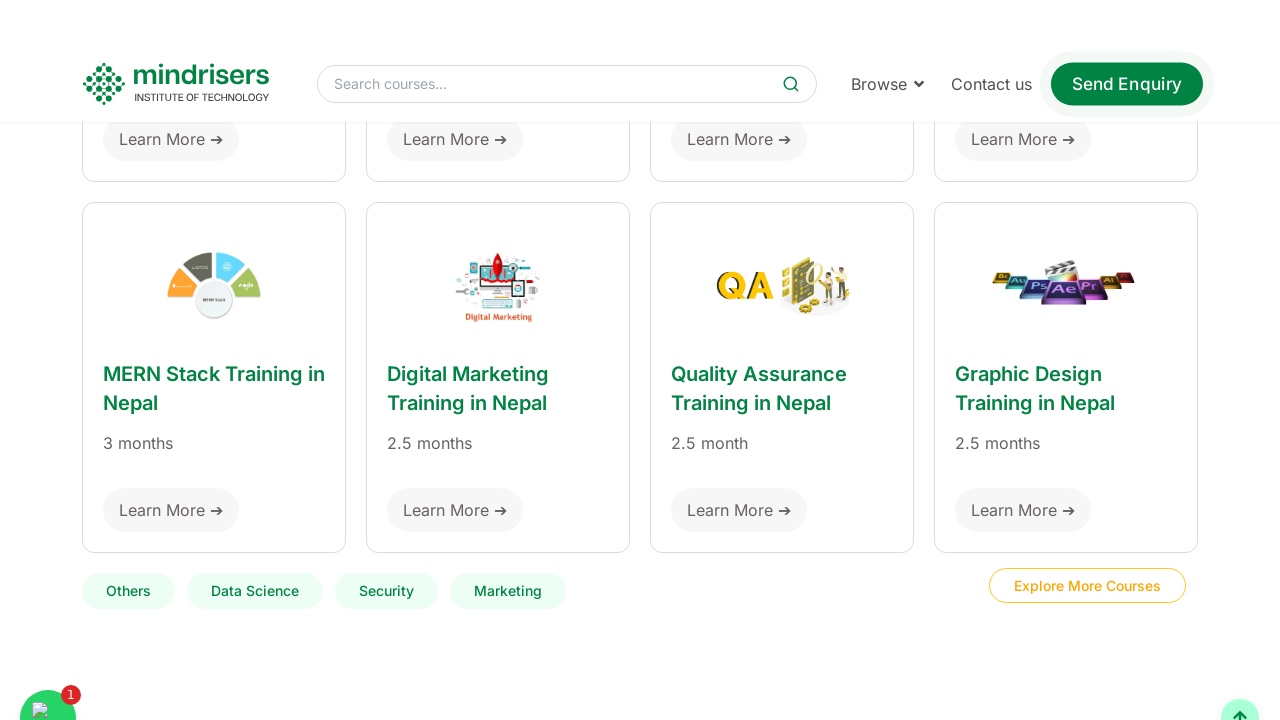

Waited 1 second between scroll increments
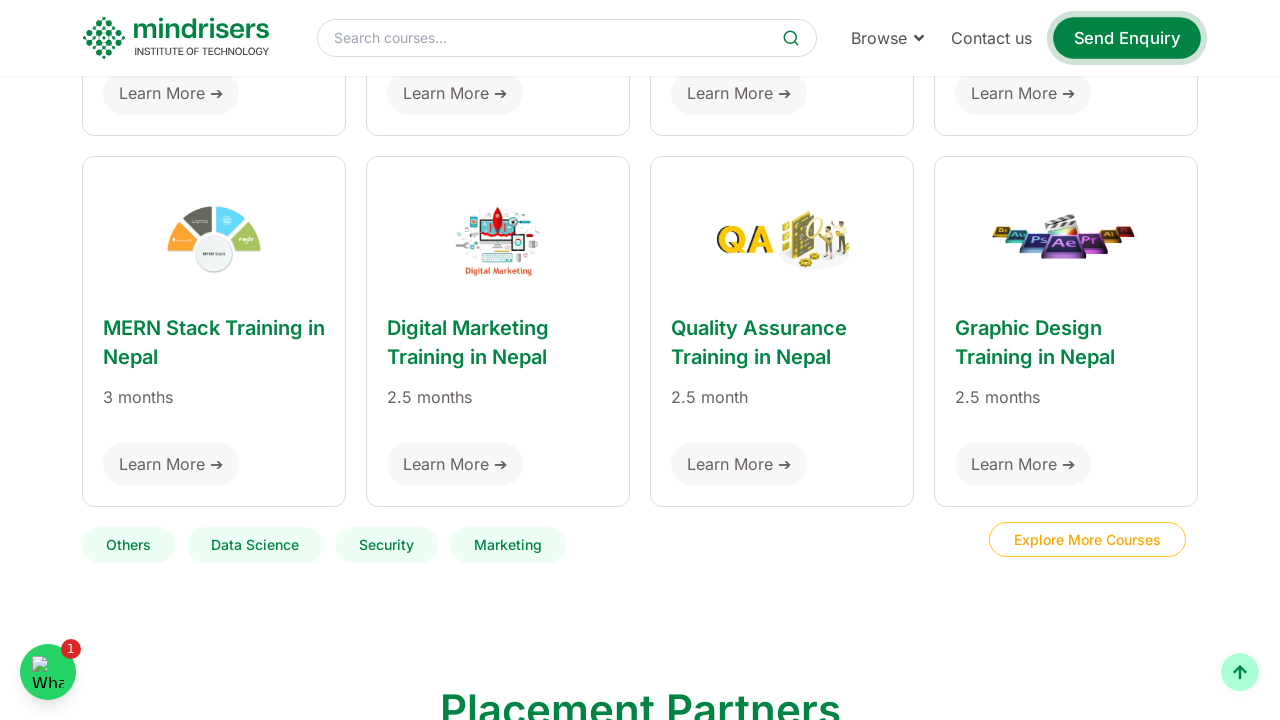

Scrolled down by 200px
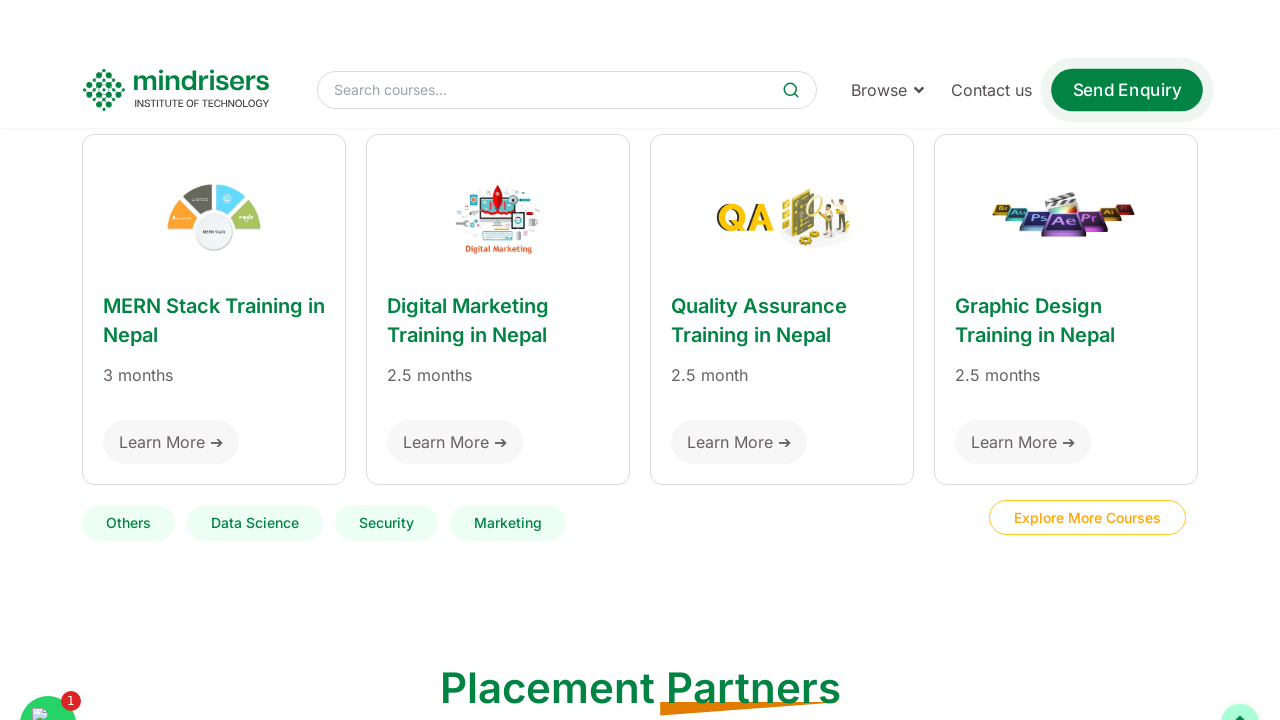

Waited 1 second between scroll increments
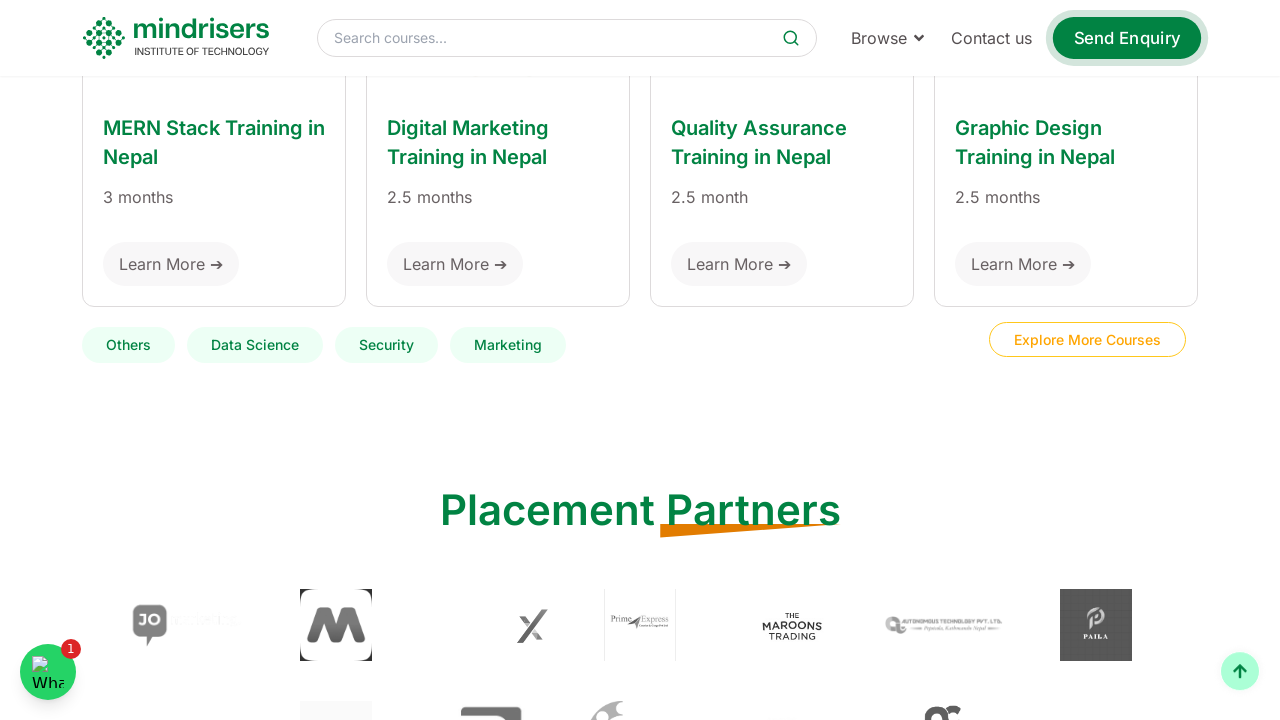

Scrolled down by 200px
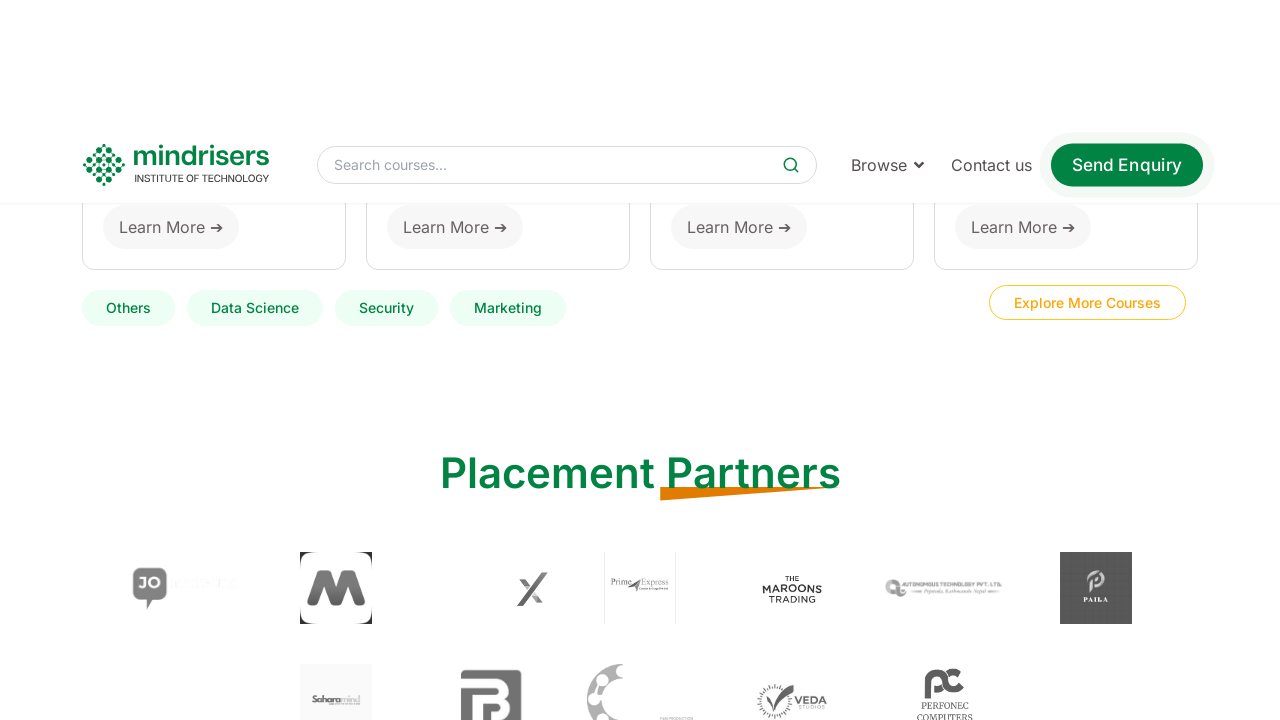

Waited 1 second between scroll increments
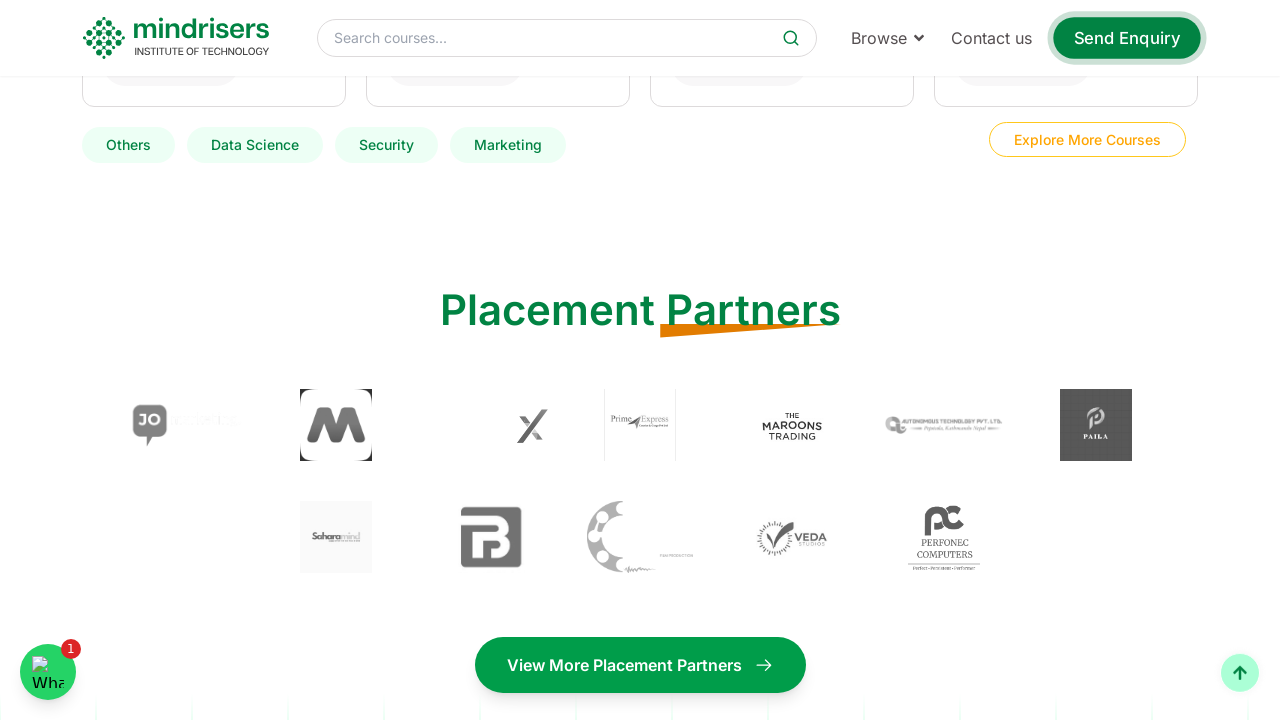

Scrolled down by 200px
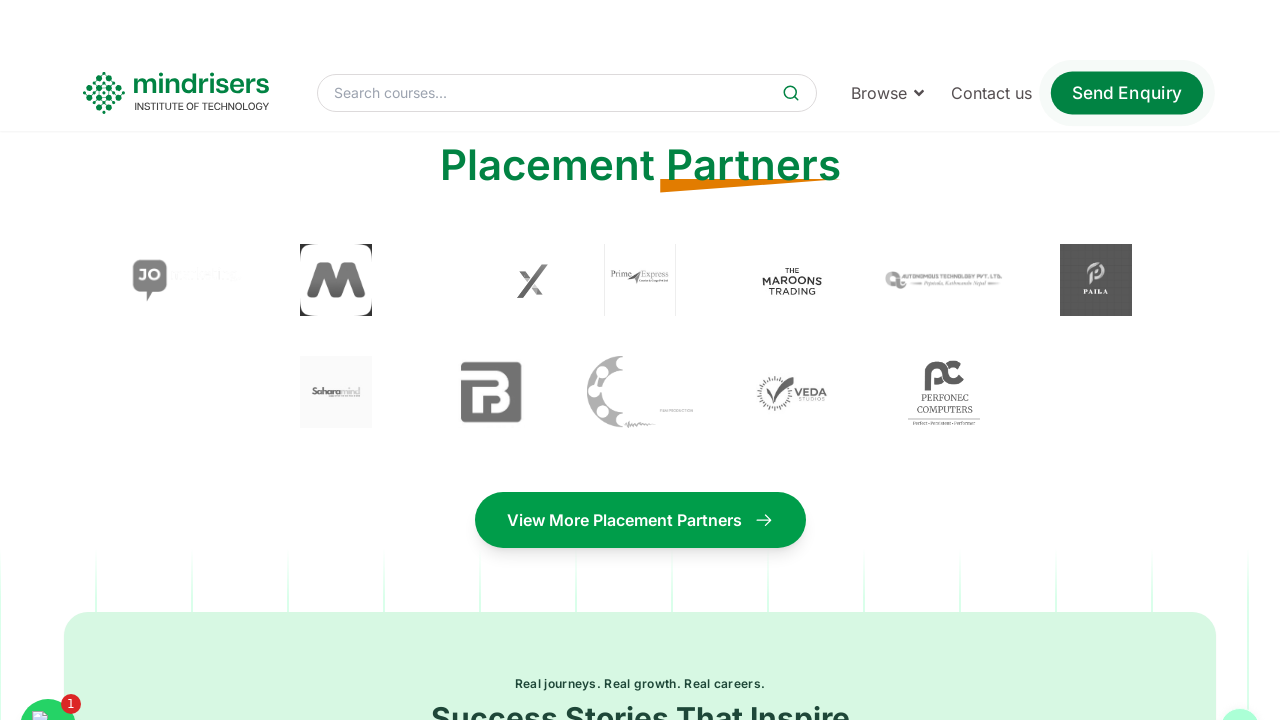

Waited 1 second between scroll increments
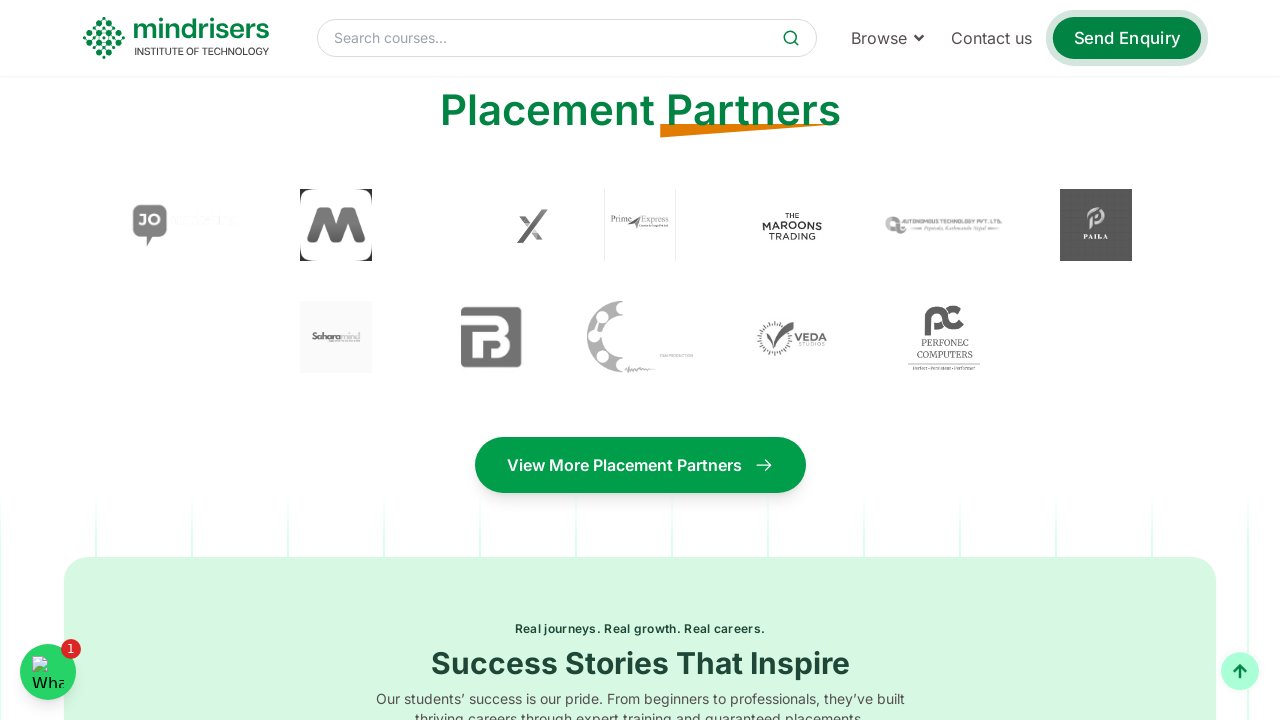

Scrolled down by 200px
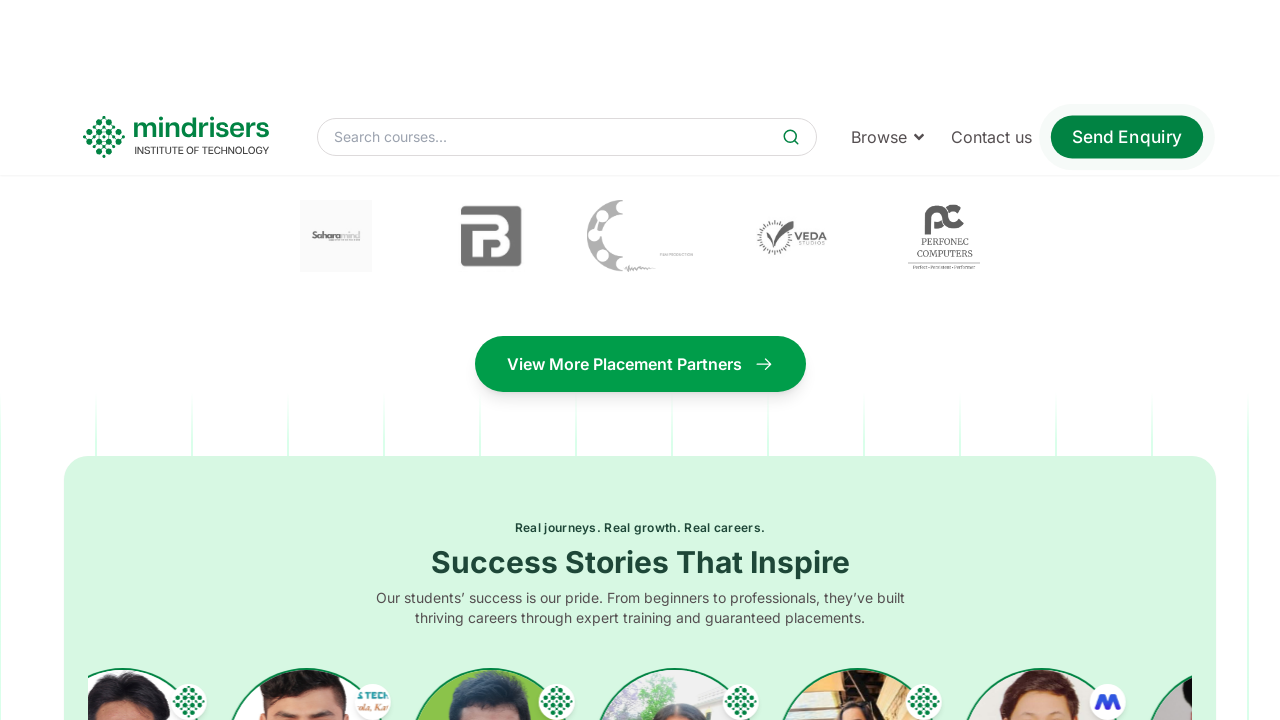

Waited 1 second between scroll increments
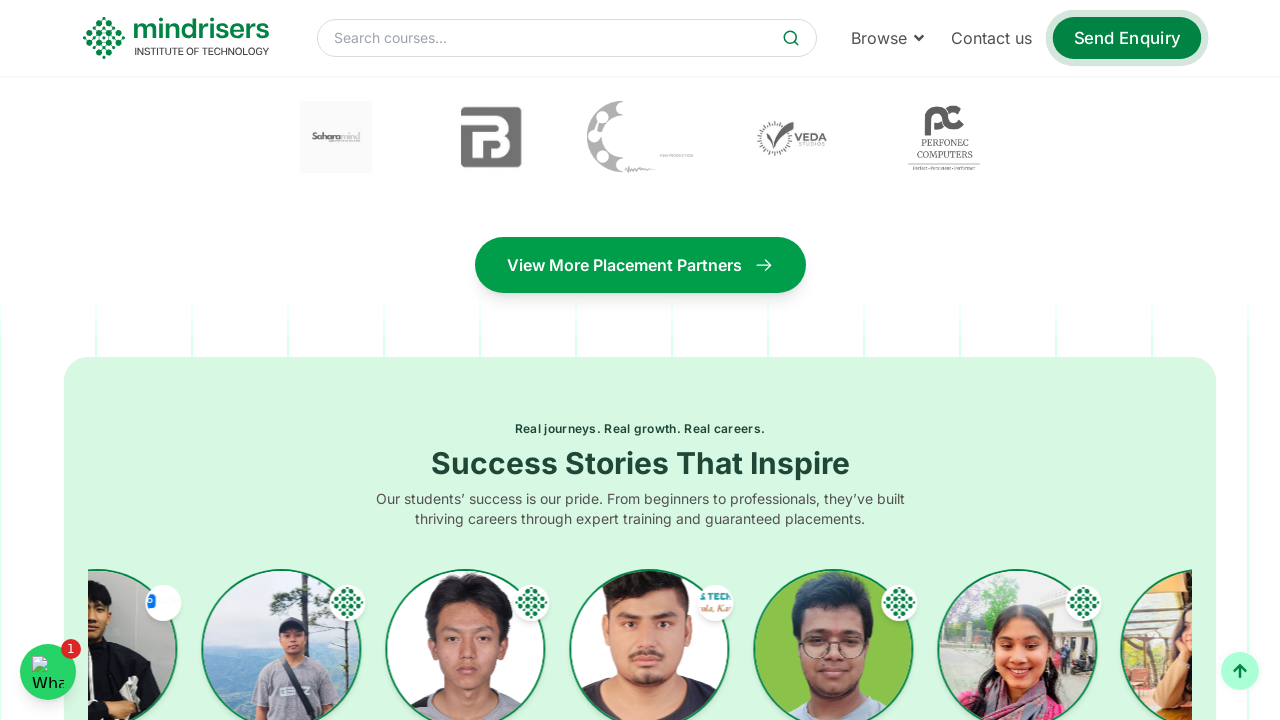

Scrolled down by 200px
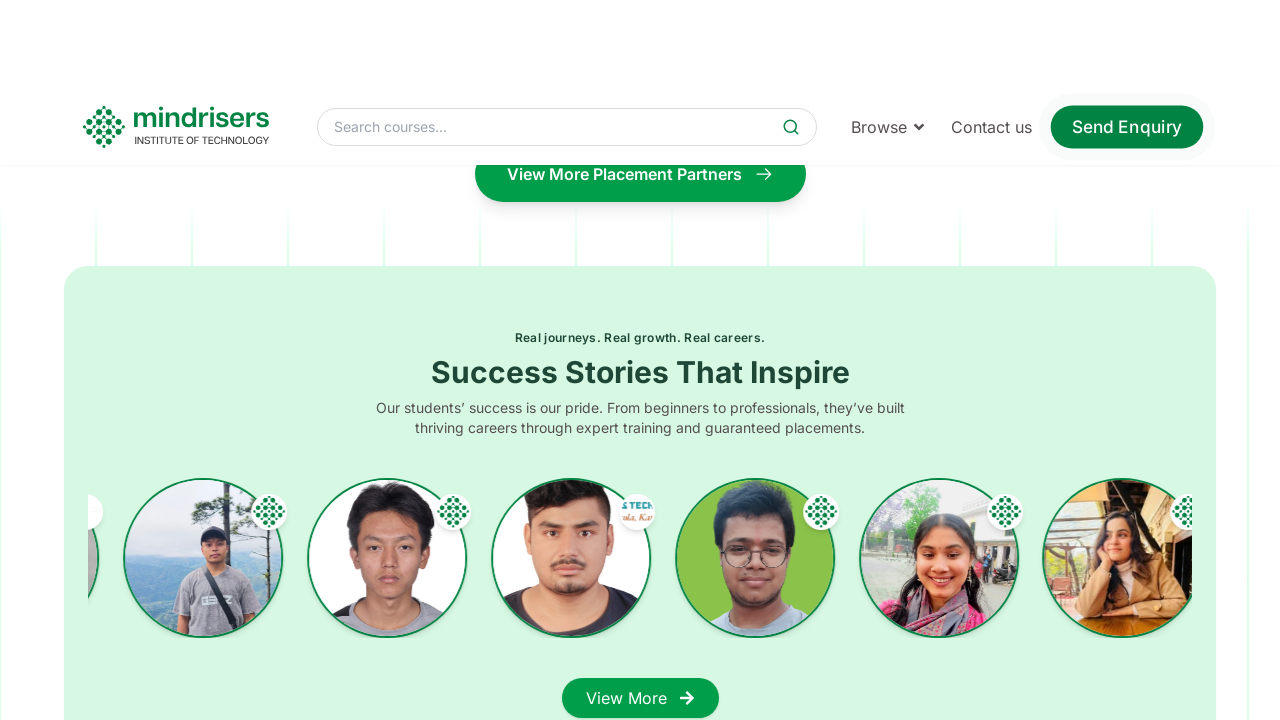

Waited 1 second between scroll increments
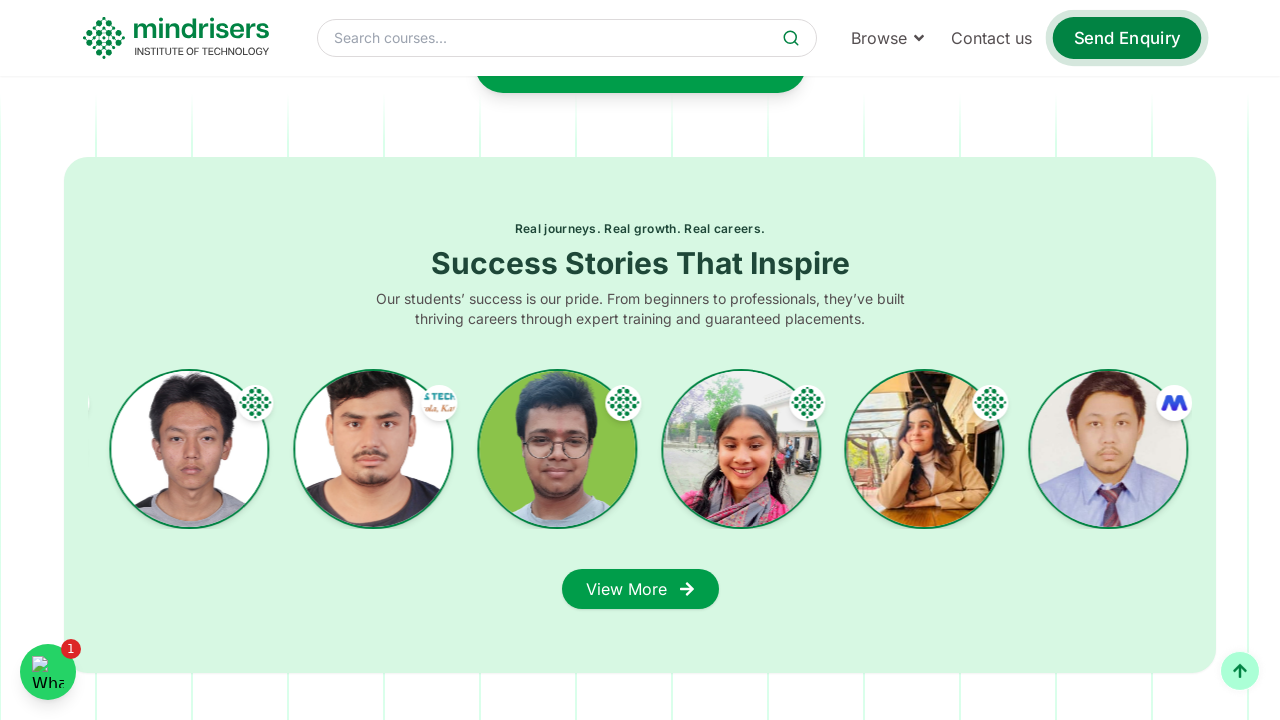

Scrolled down by 200px
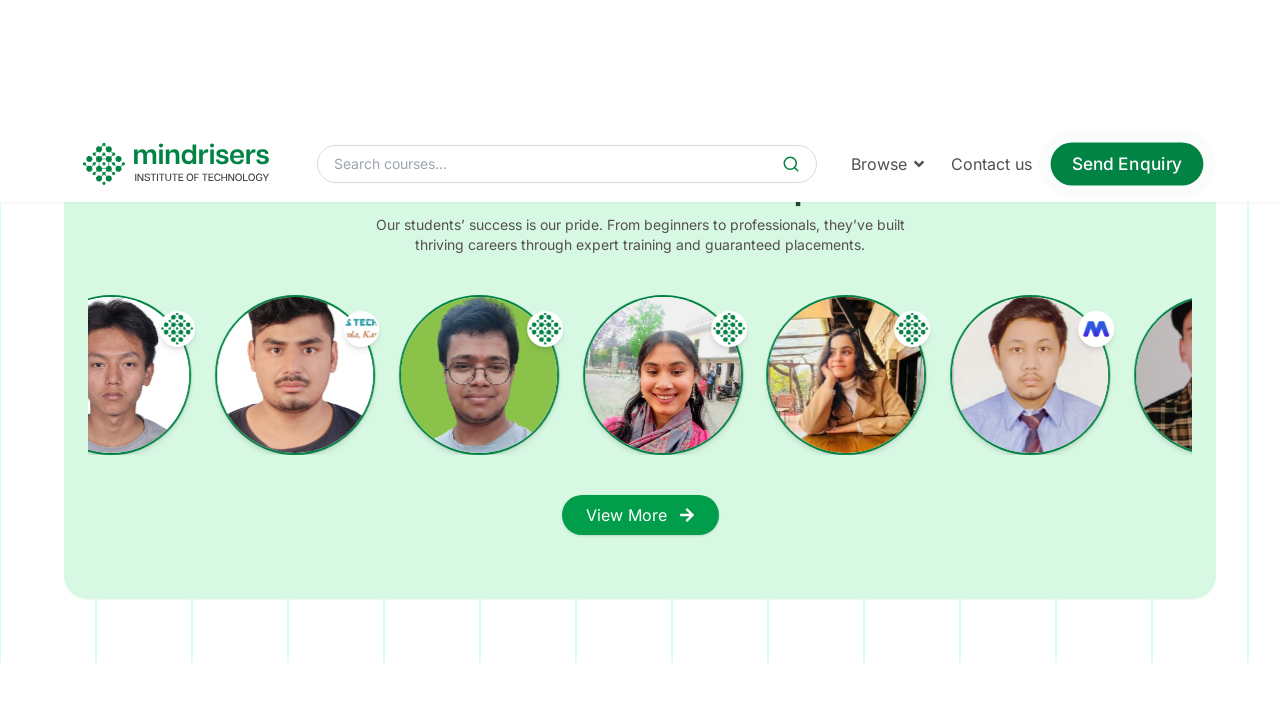

Waited 1 second between scroll increments
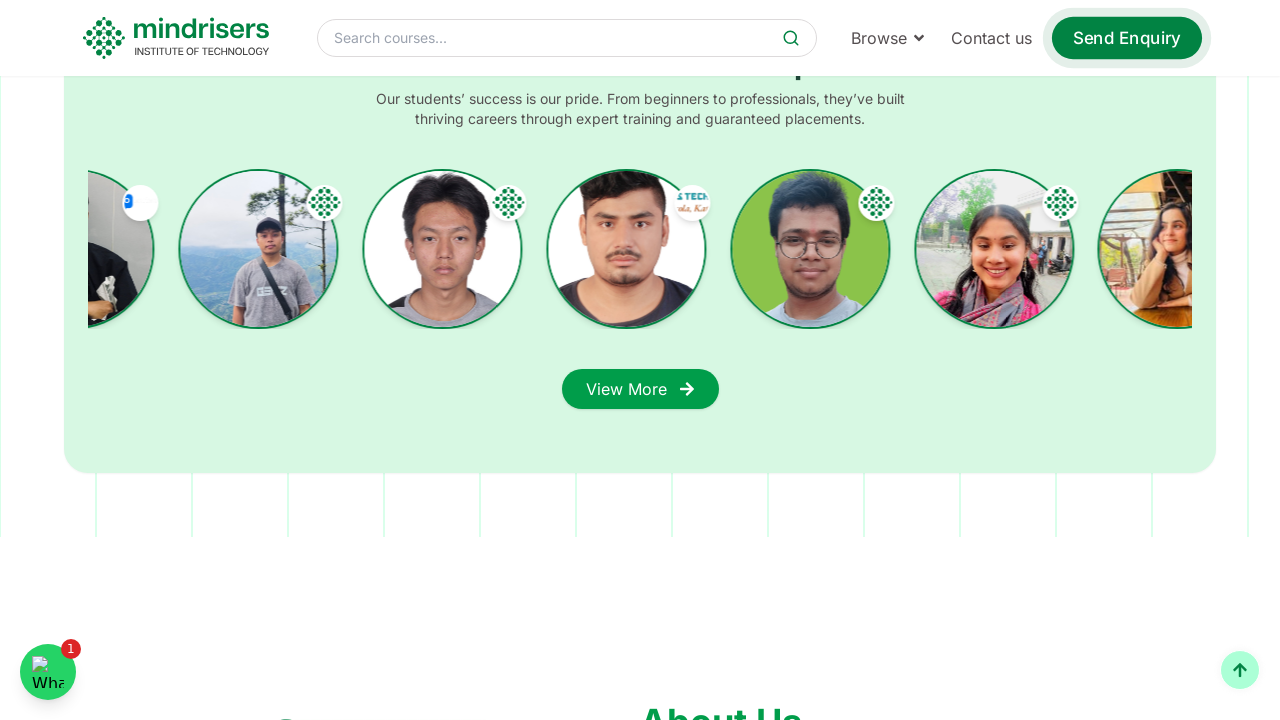

Scrolled down by 200px
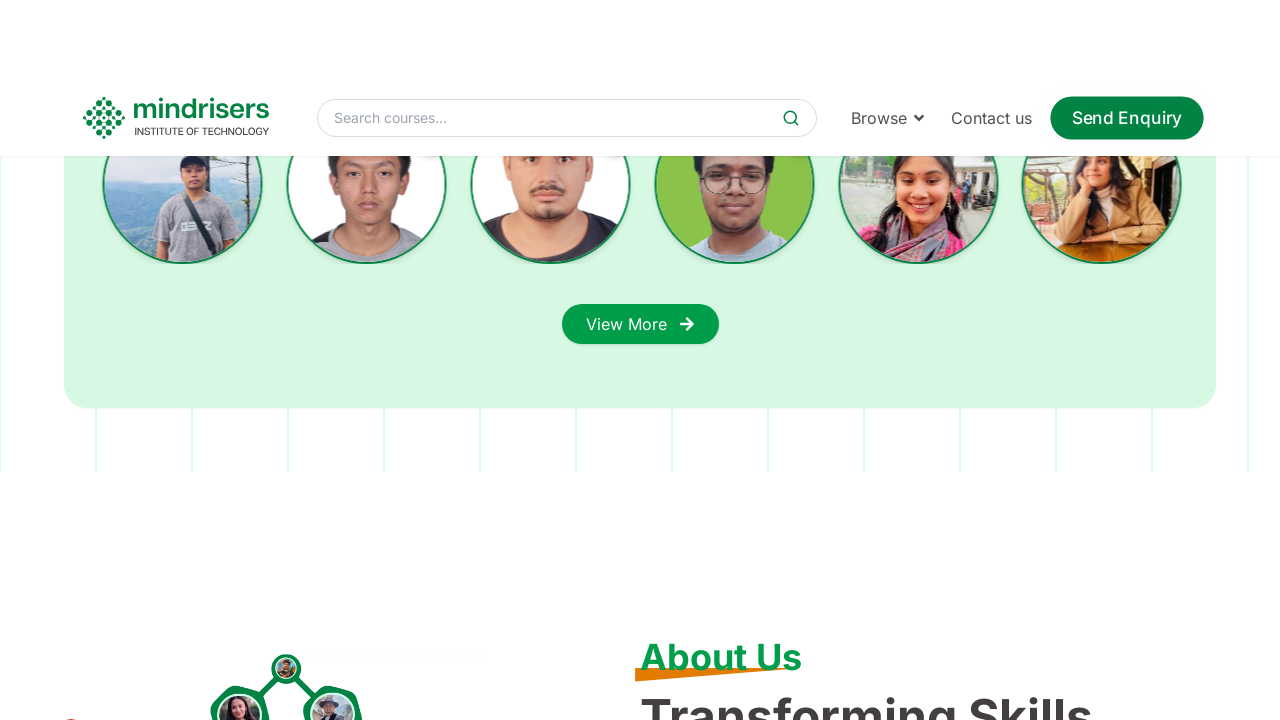

Waited 1 second between scroll increments
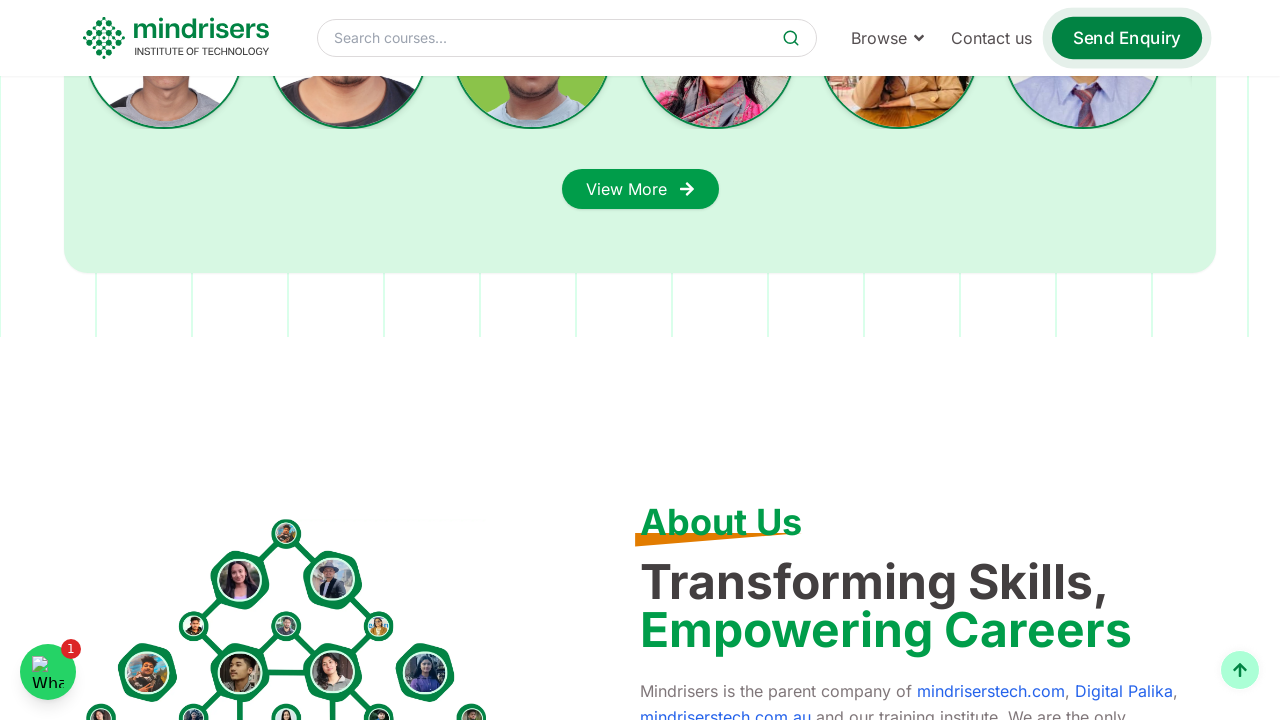

Scrolled down by 200px
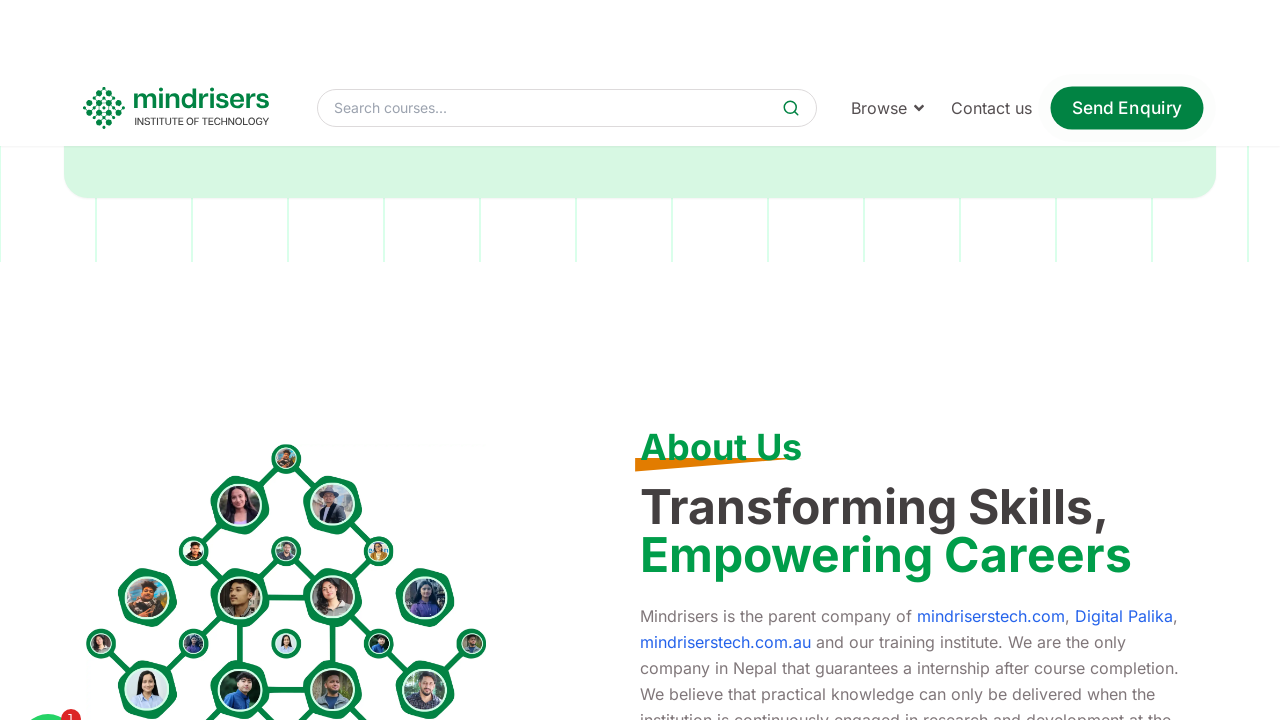

Waited 1 second between scroll increments
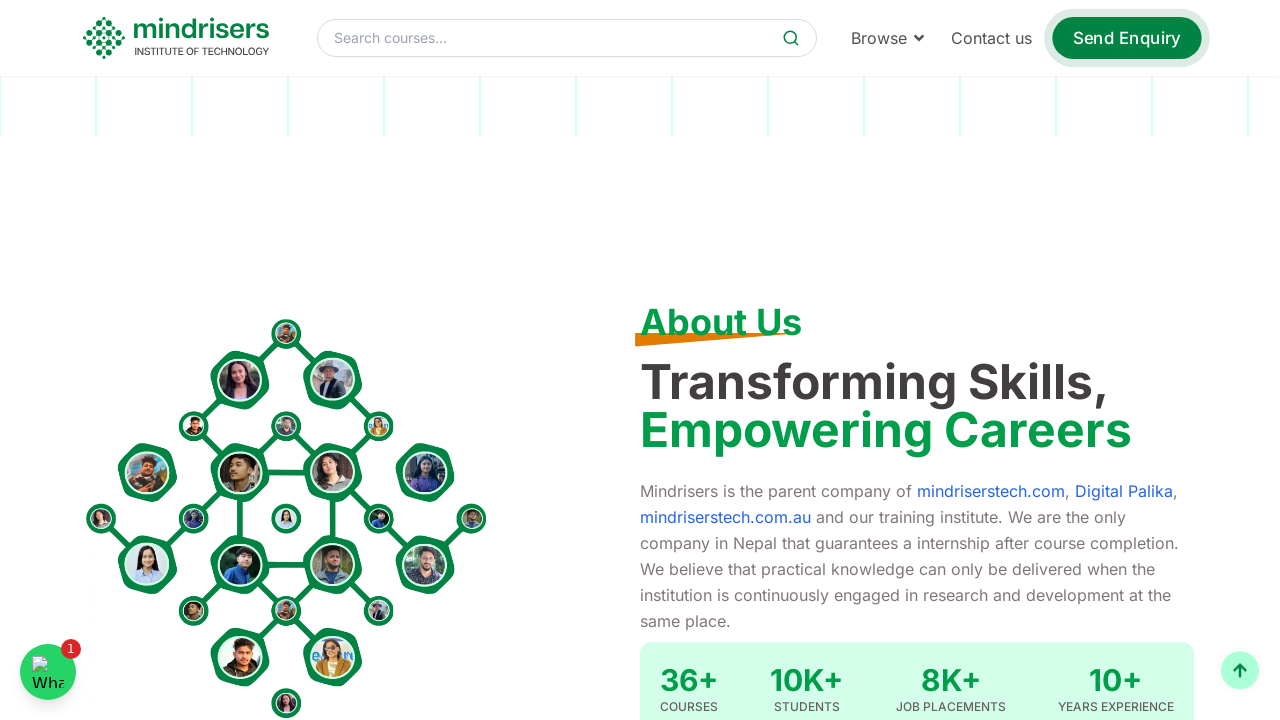

Scrolled down by 200px
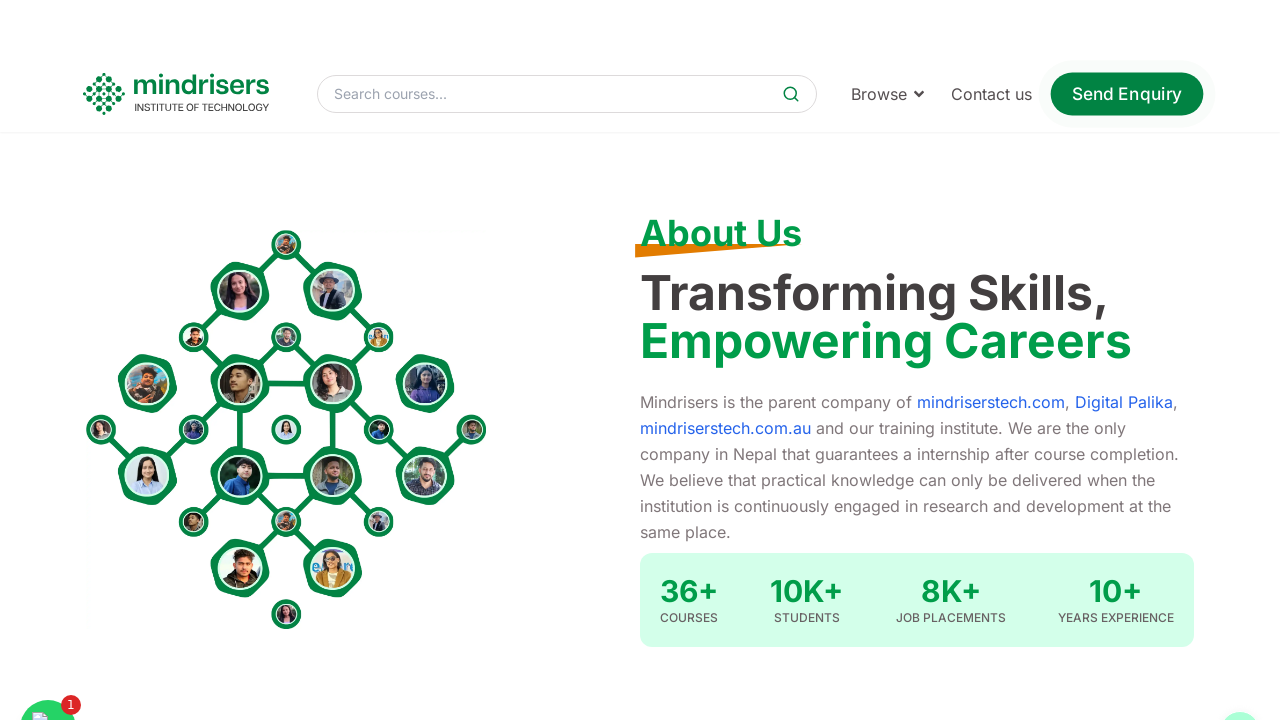

Waited 1 second between scroll increments
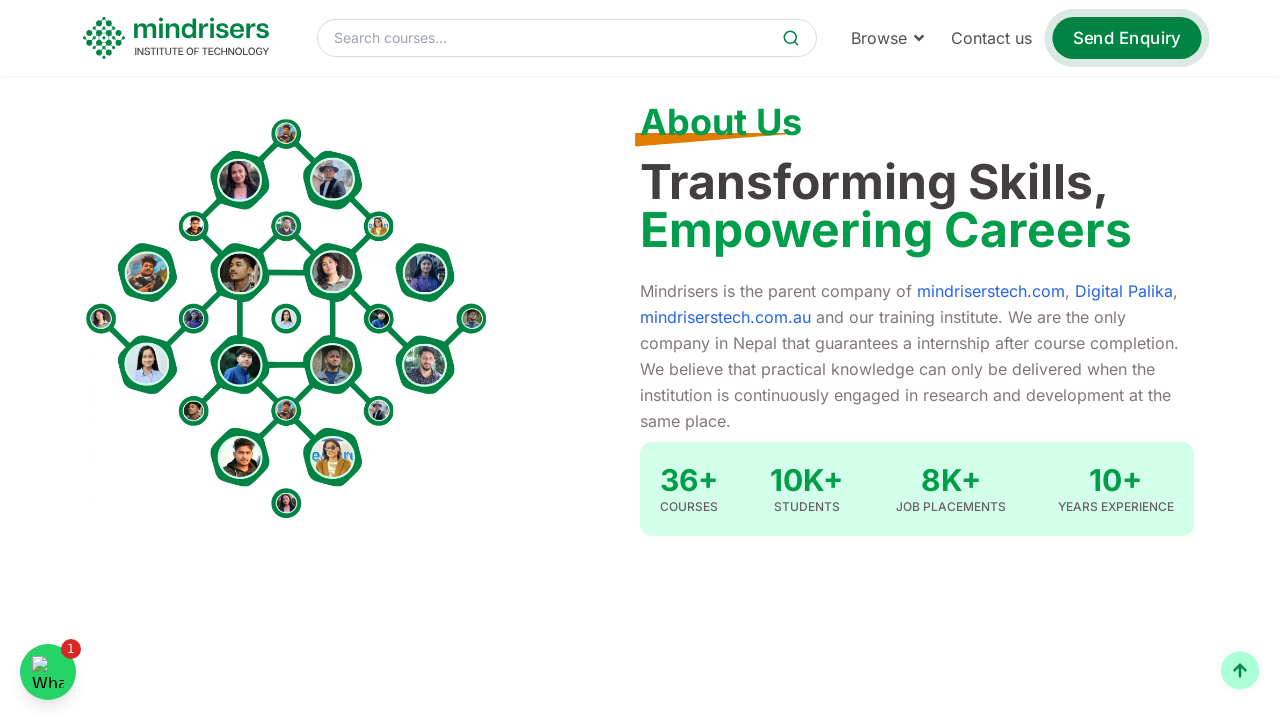

Scrolled down by 200px
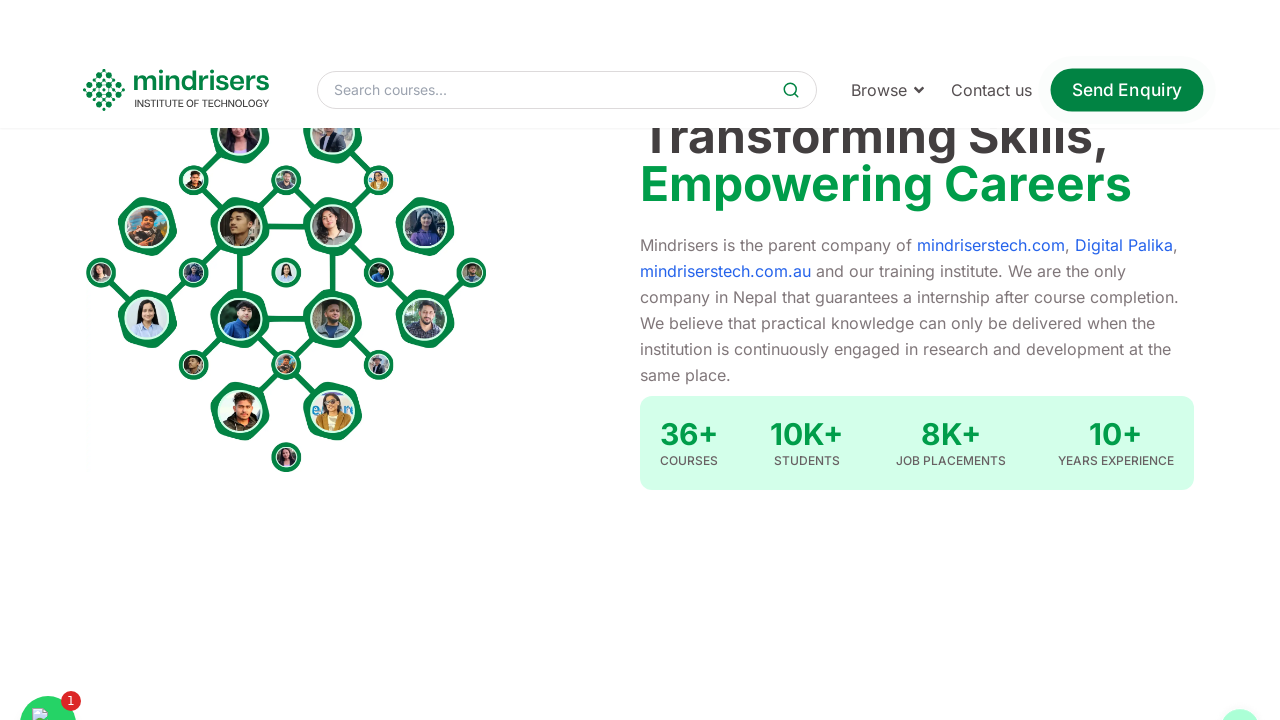

Waited 1 second between scroll increments
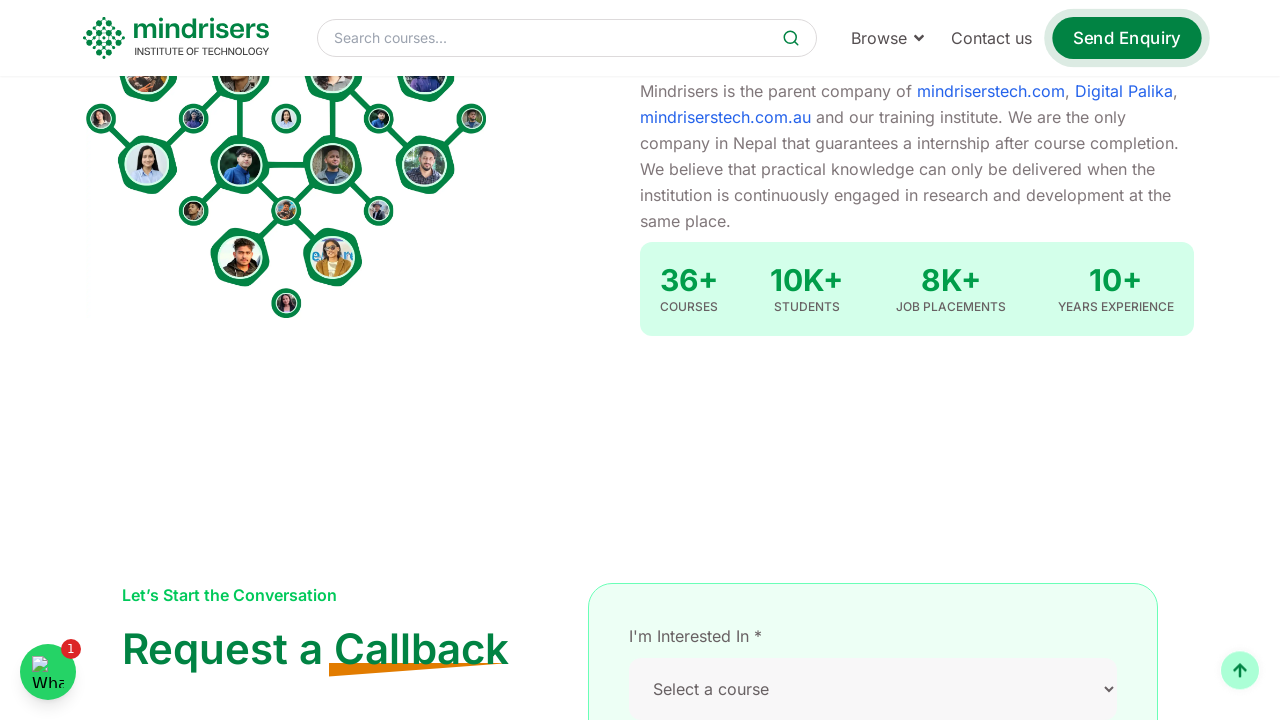

Scrolled down by 200px
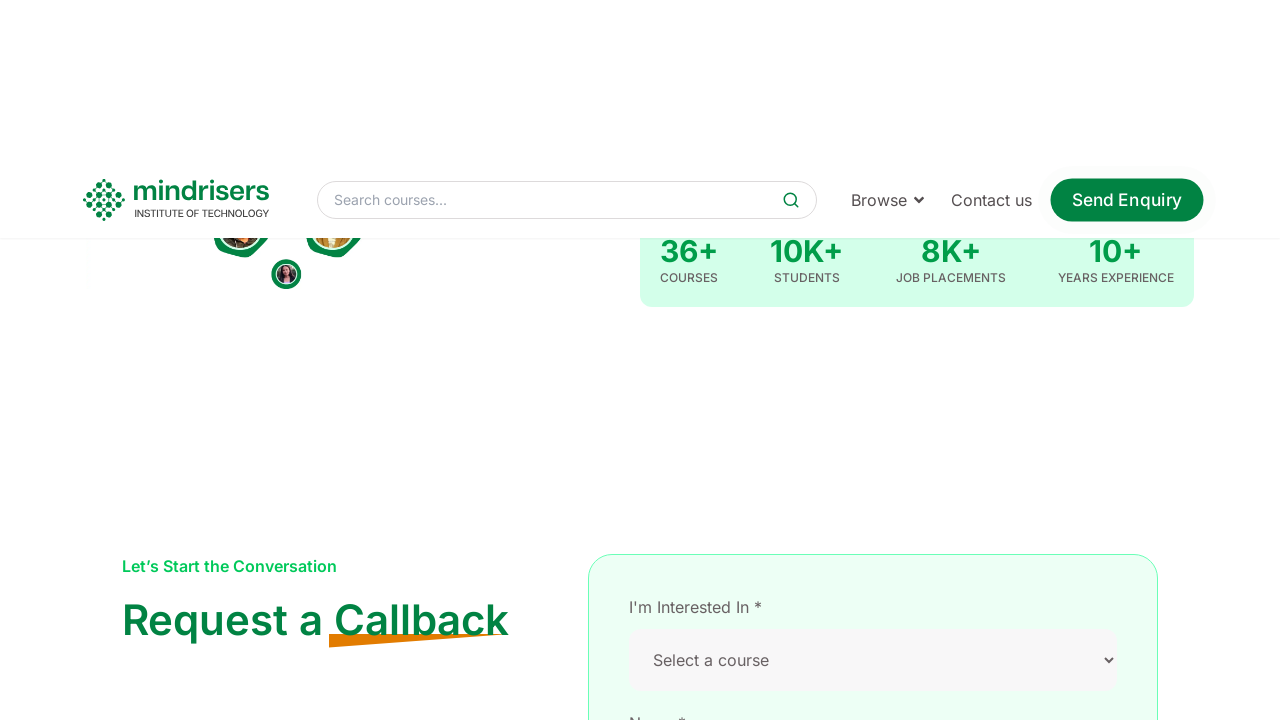

Waited 1 second between scroll increments
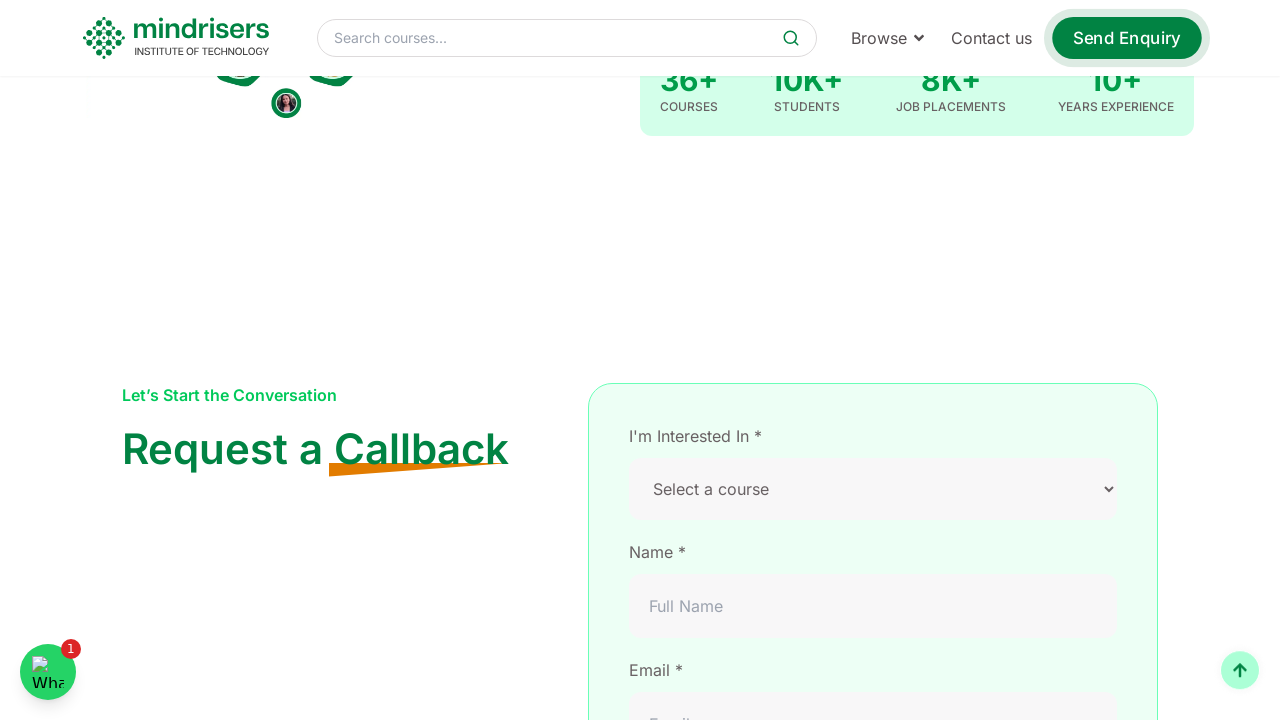

Scrolled down by 200px
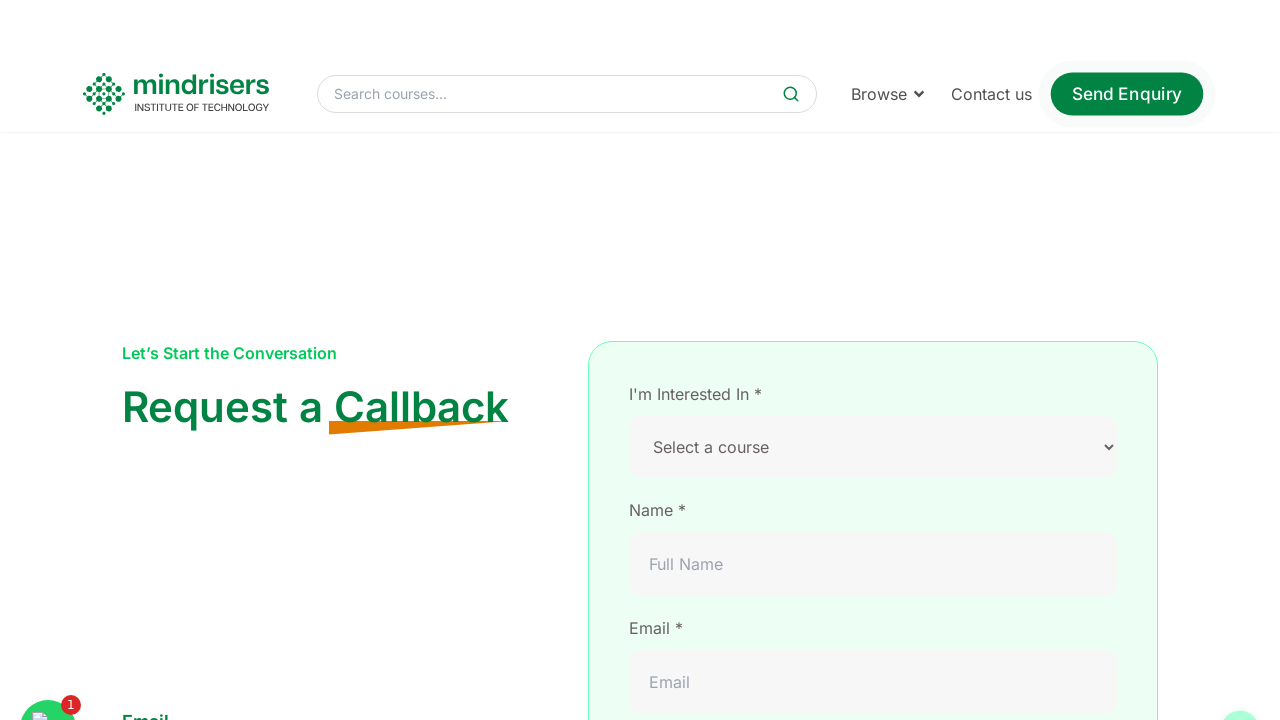

Waited 1 second between scroll increments
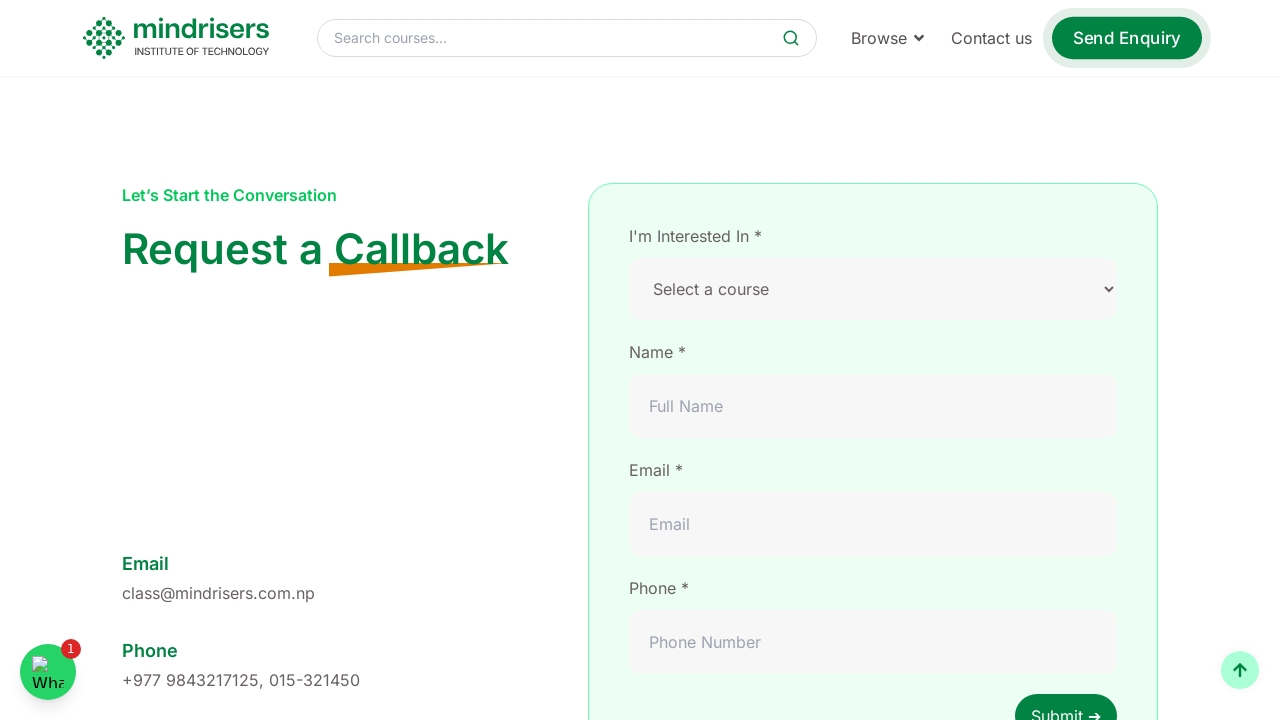

Scrolled down by 200px
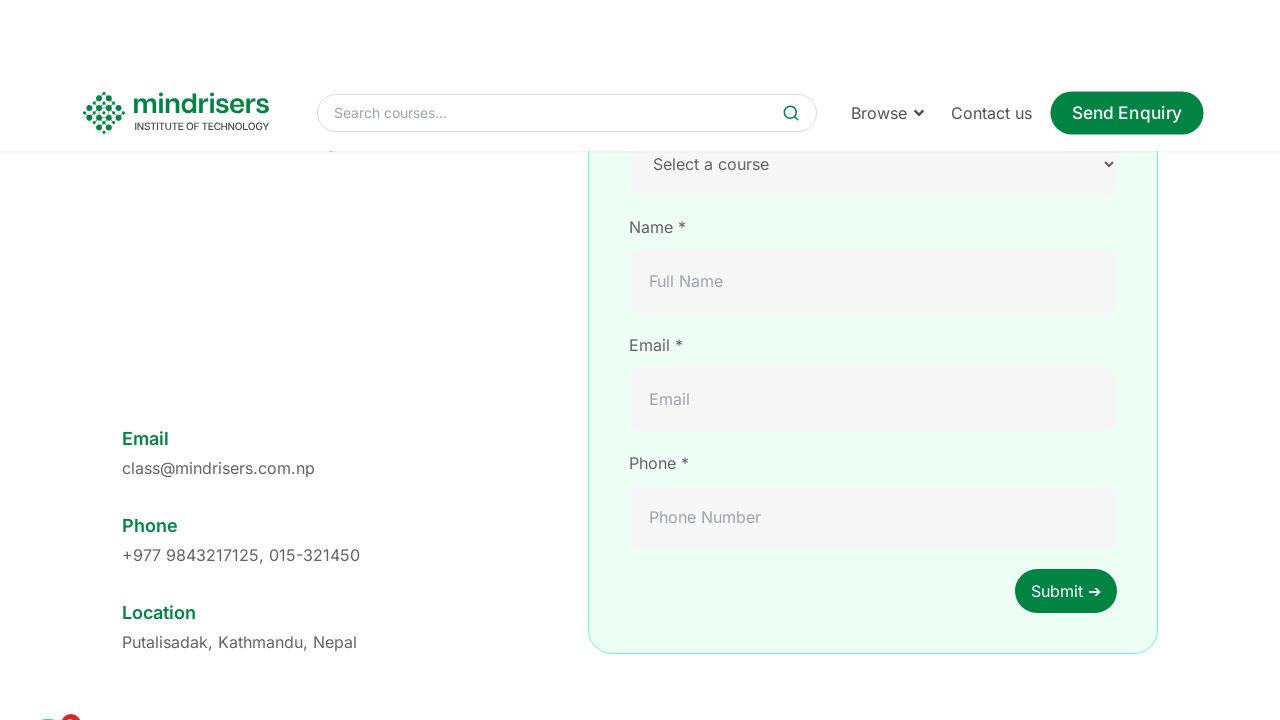

Waited 1 second between scroll increments
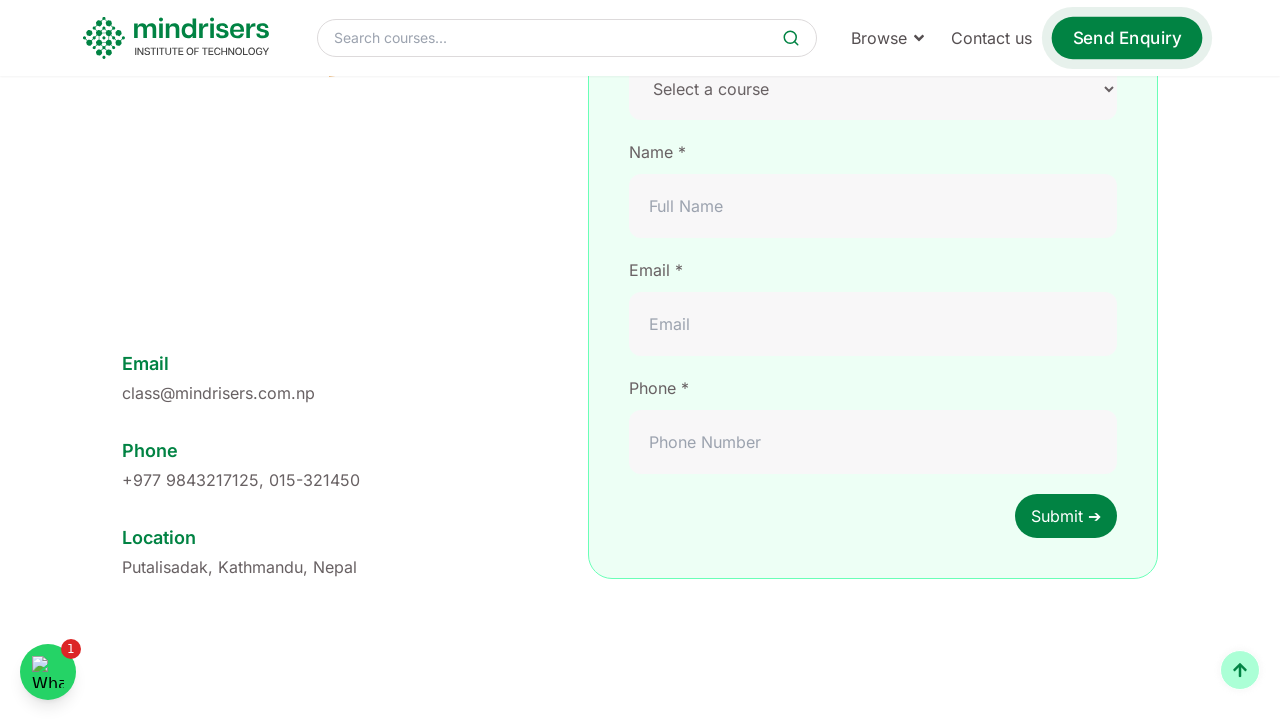

Scrolled down by 200px
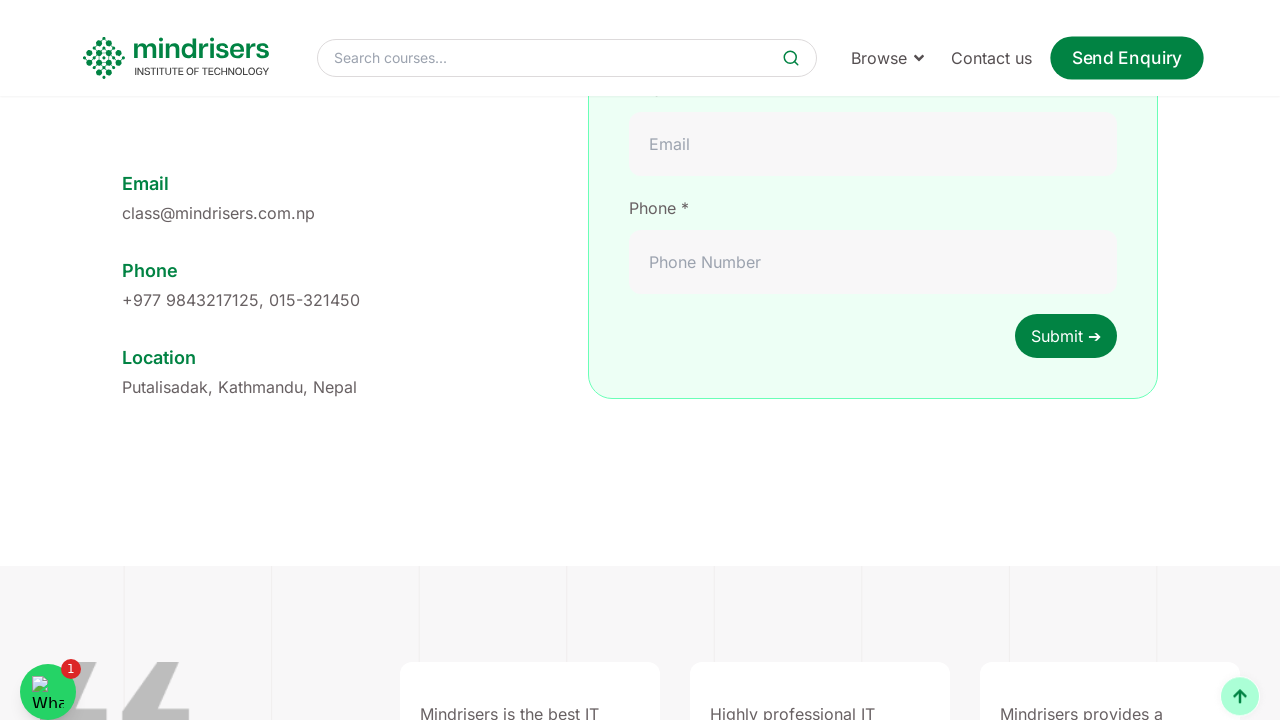

Waited 1 second between scroll increments
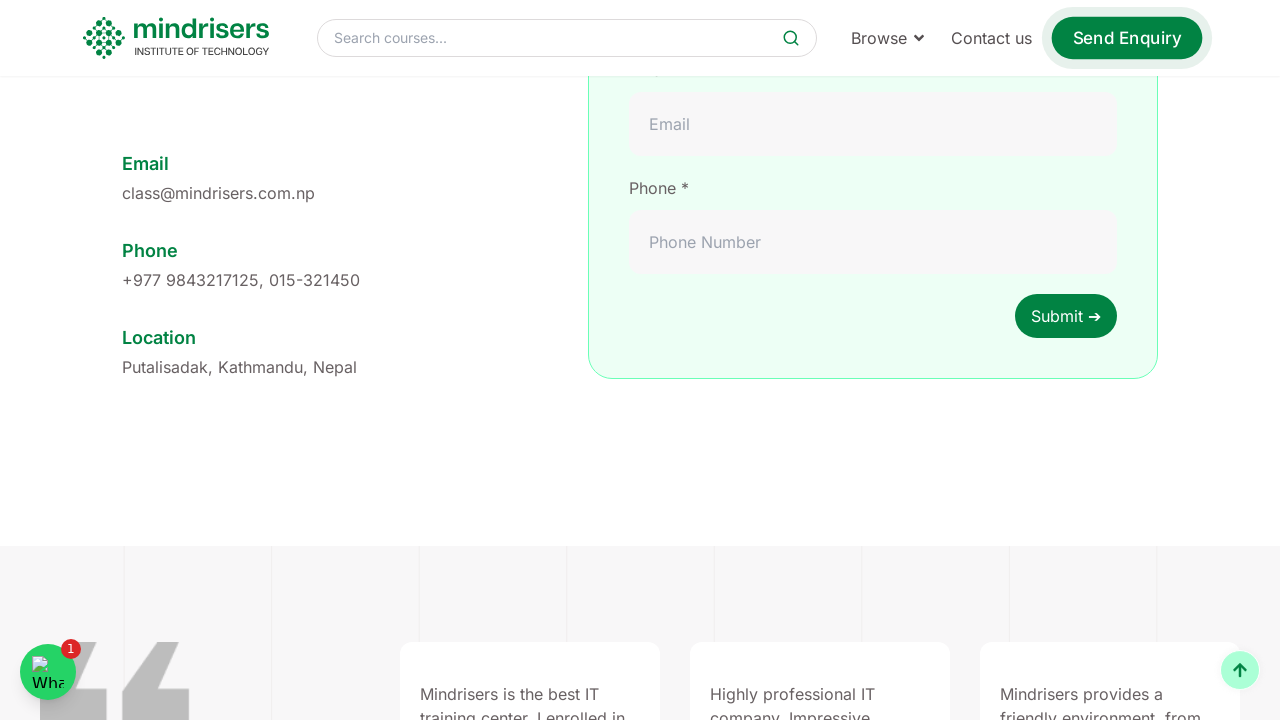

Scrolled down by 200px
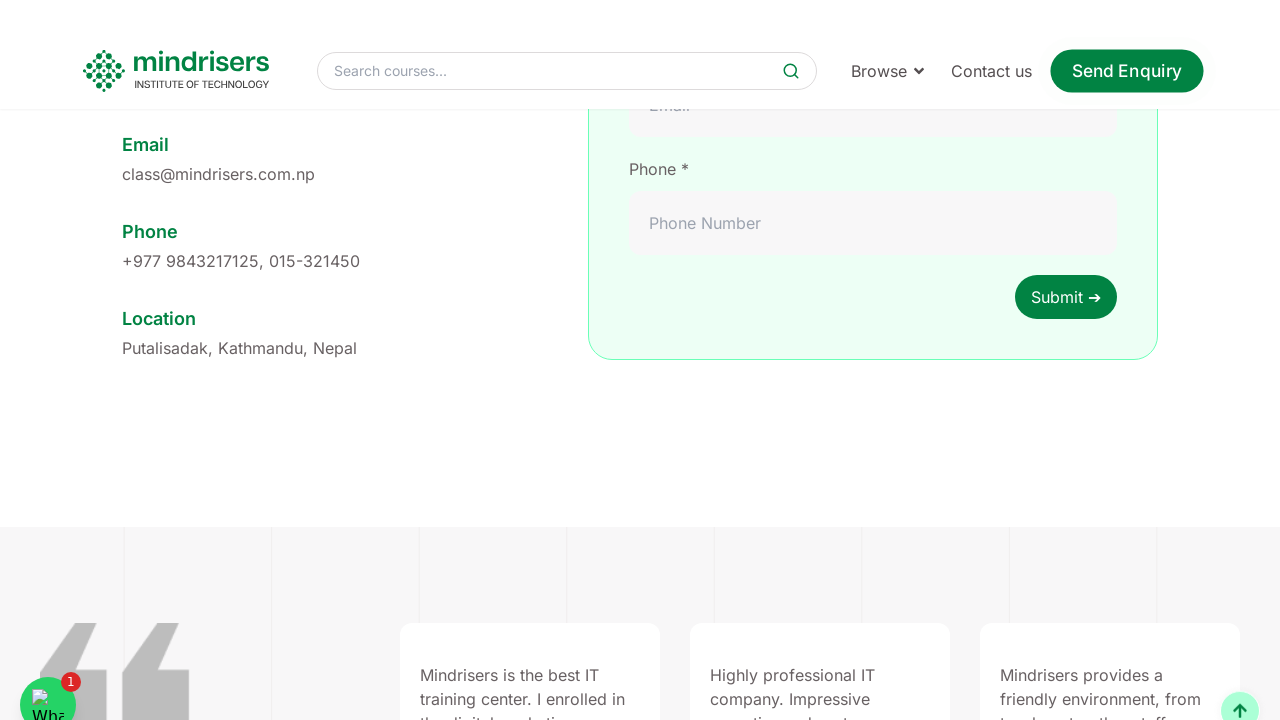

Waited 1 second between scroll increments
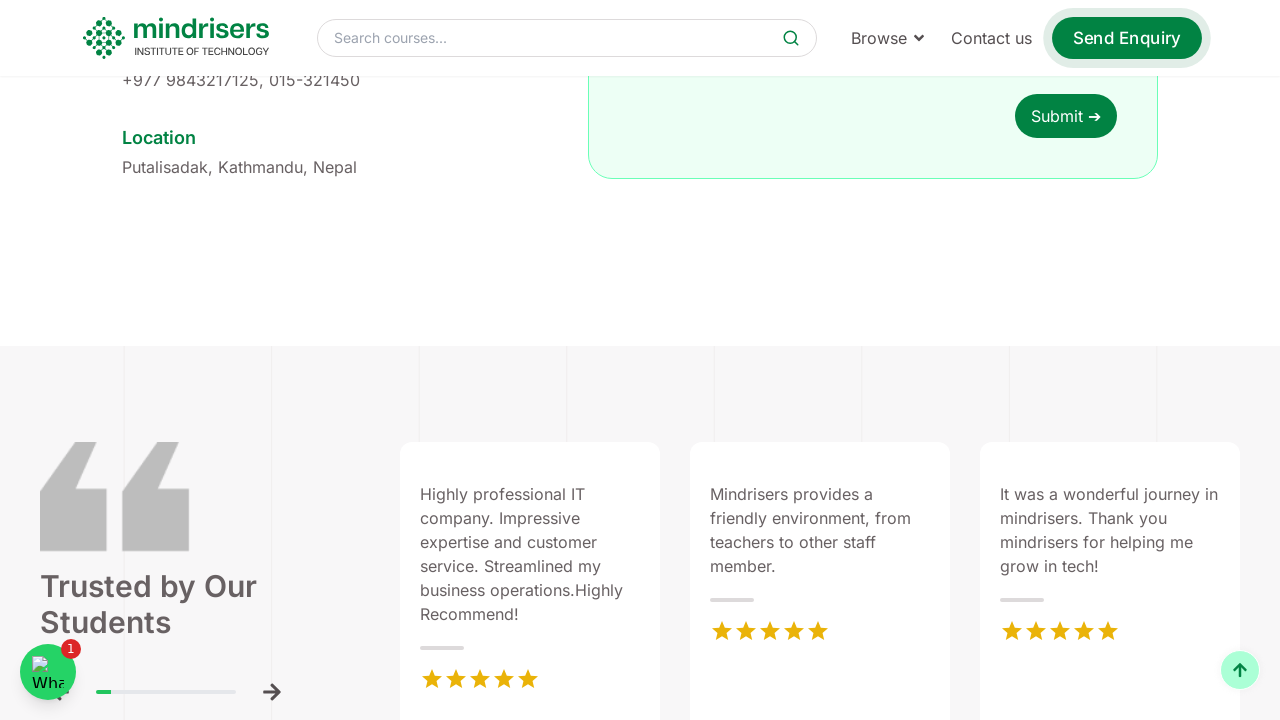

Scrolled down by 200px
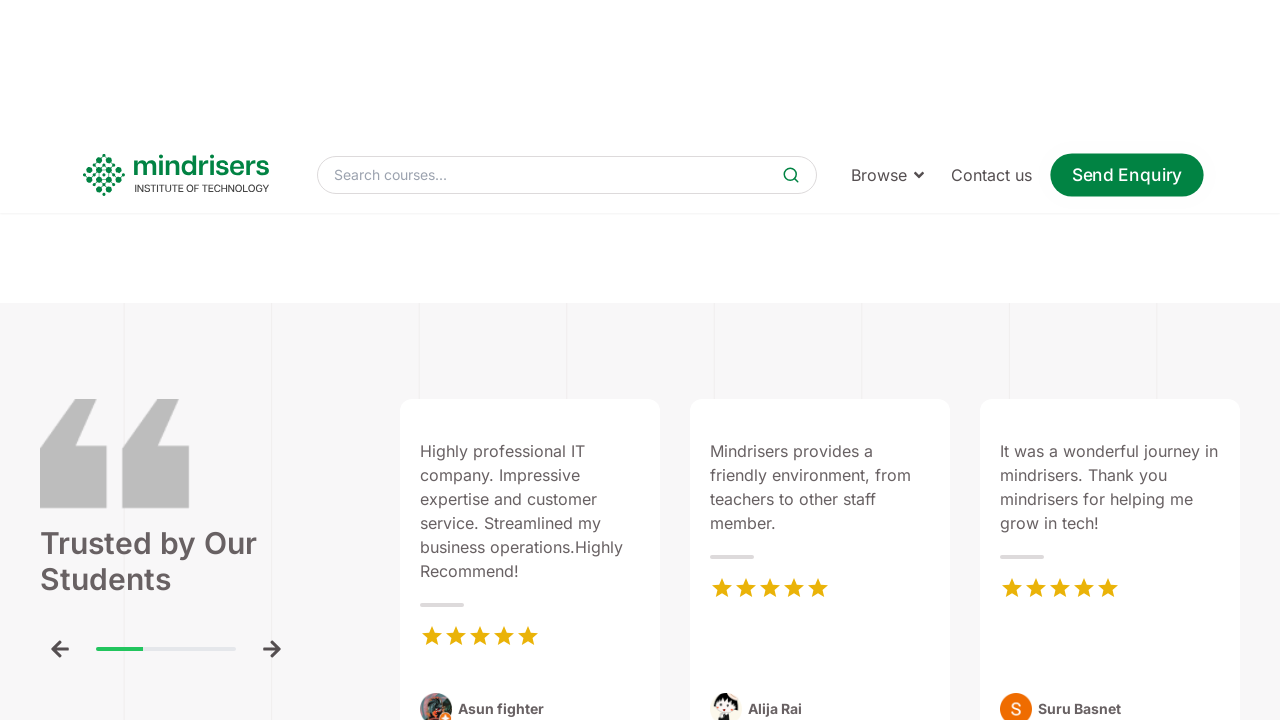

Waited 1 second between scroll increments
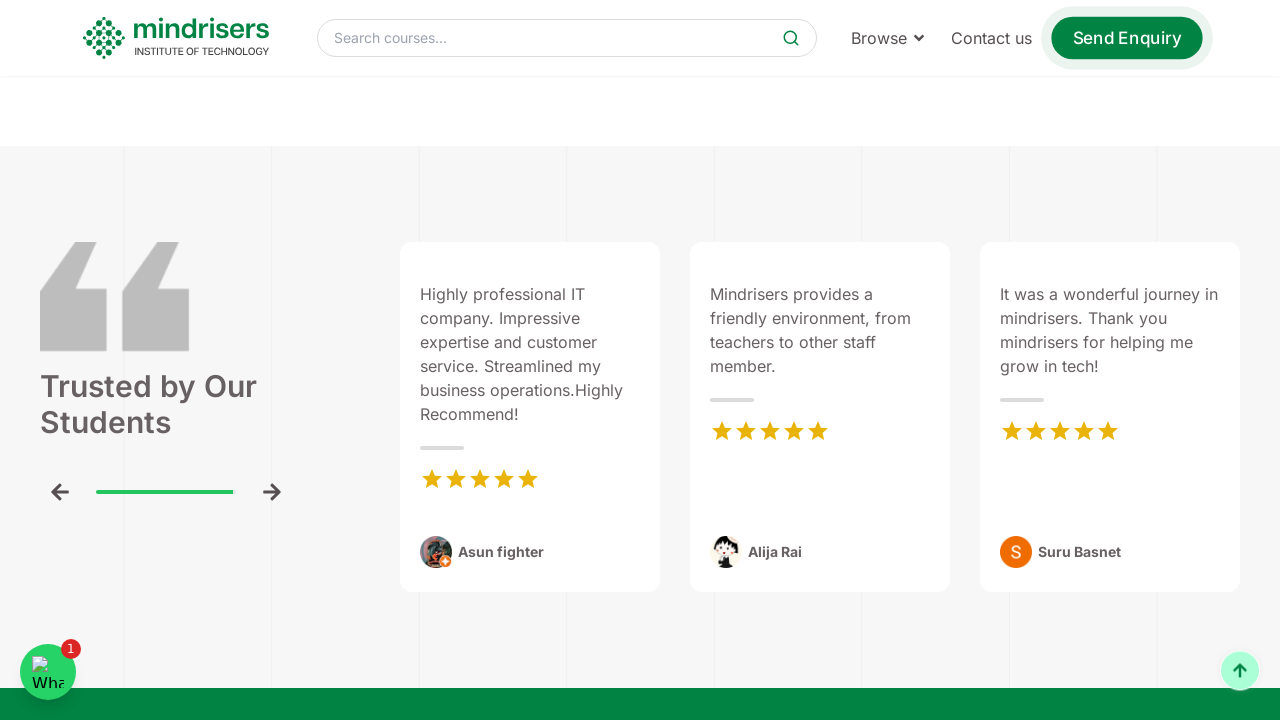

Scrolled down by 200px
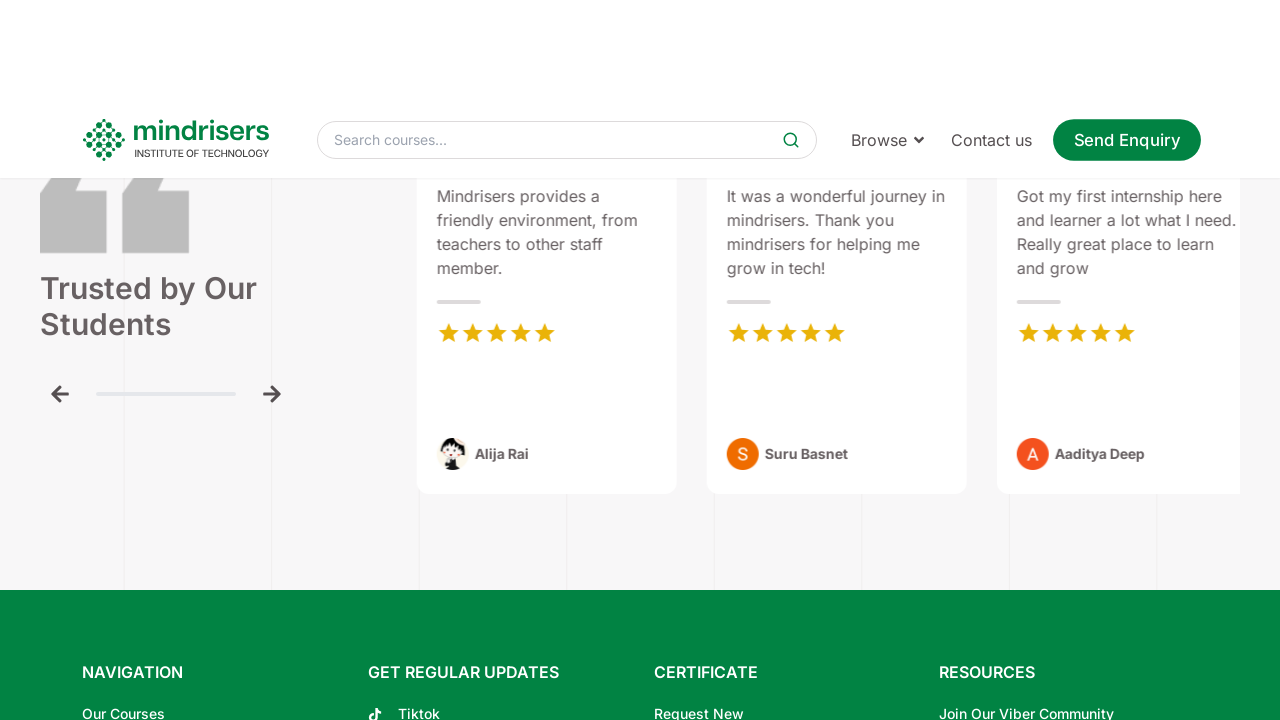

Waited 1 second between scroll increments
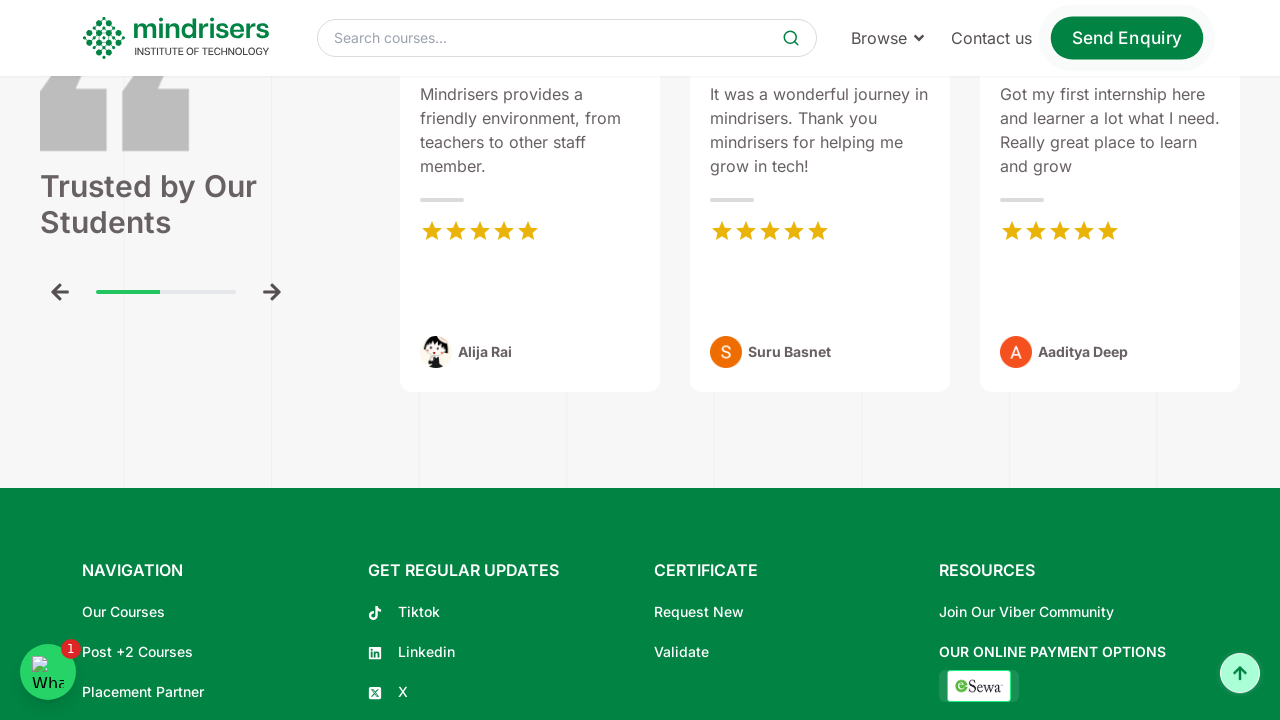

Scrolled down by 200px
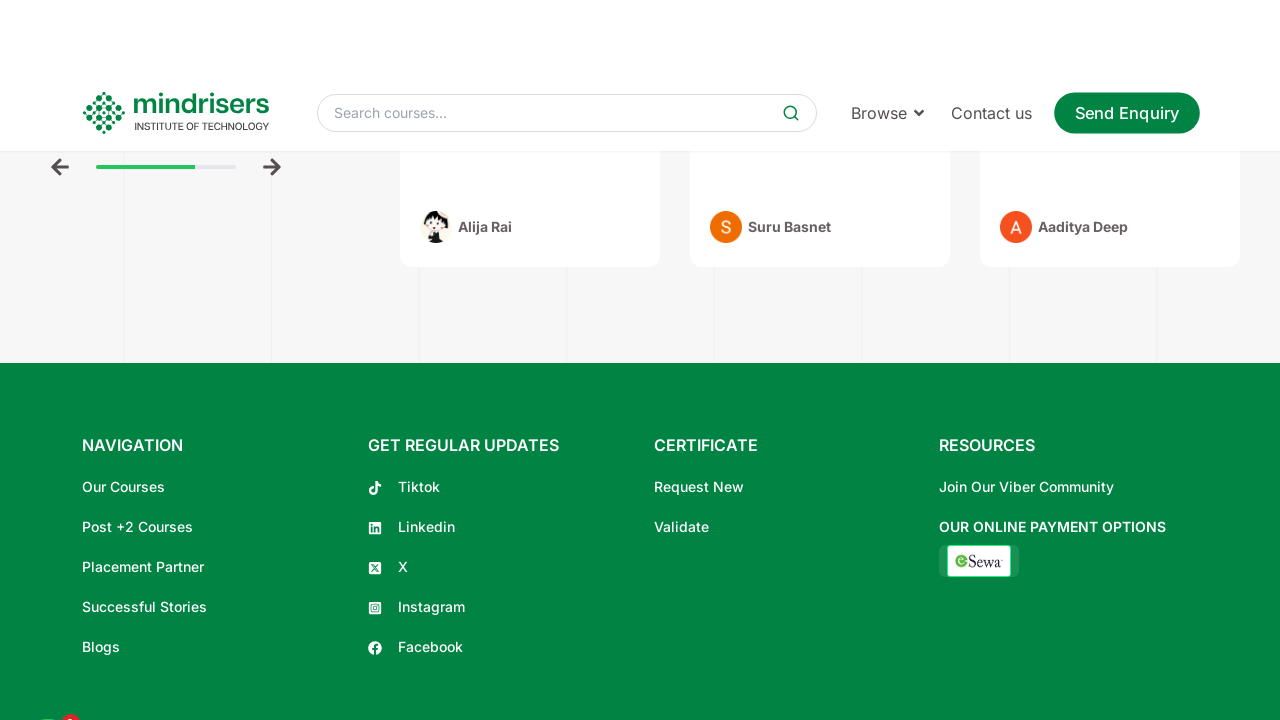

Waited 1 second between scroll increments
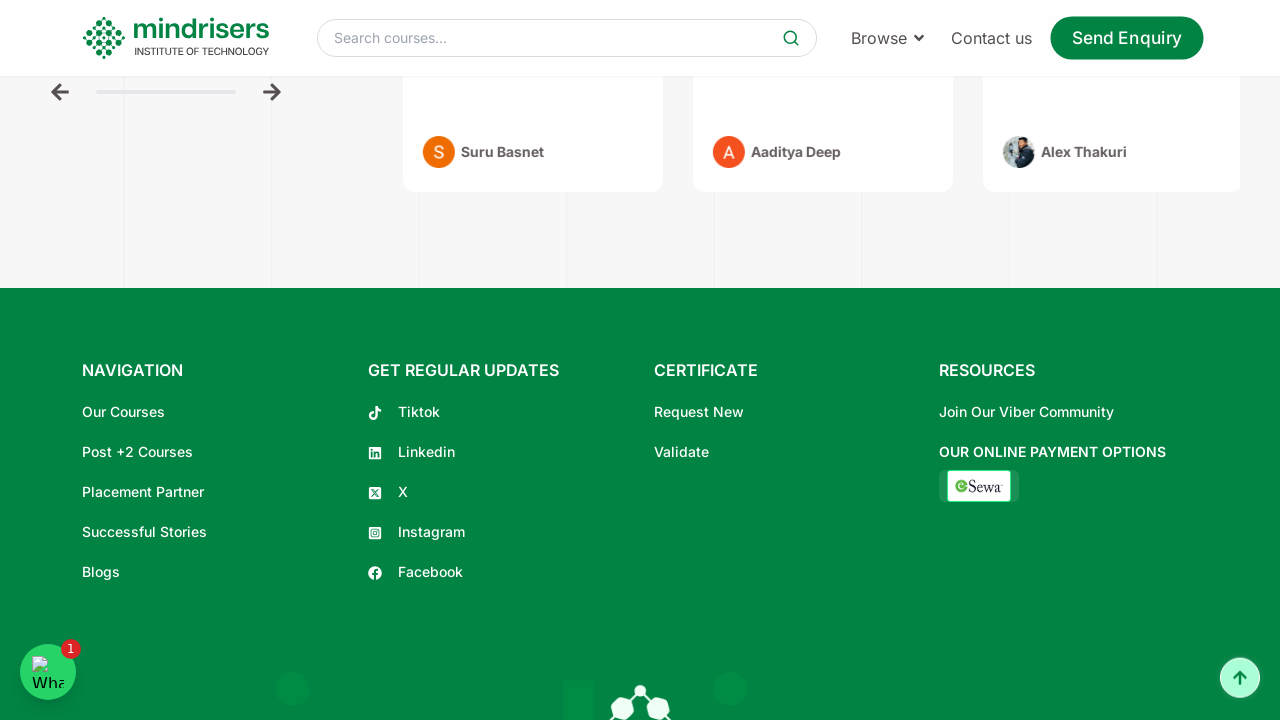

Scrolled down by 200px
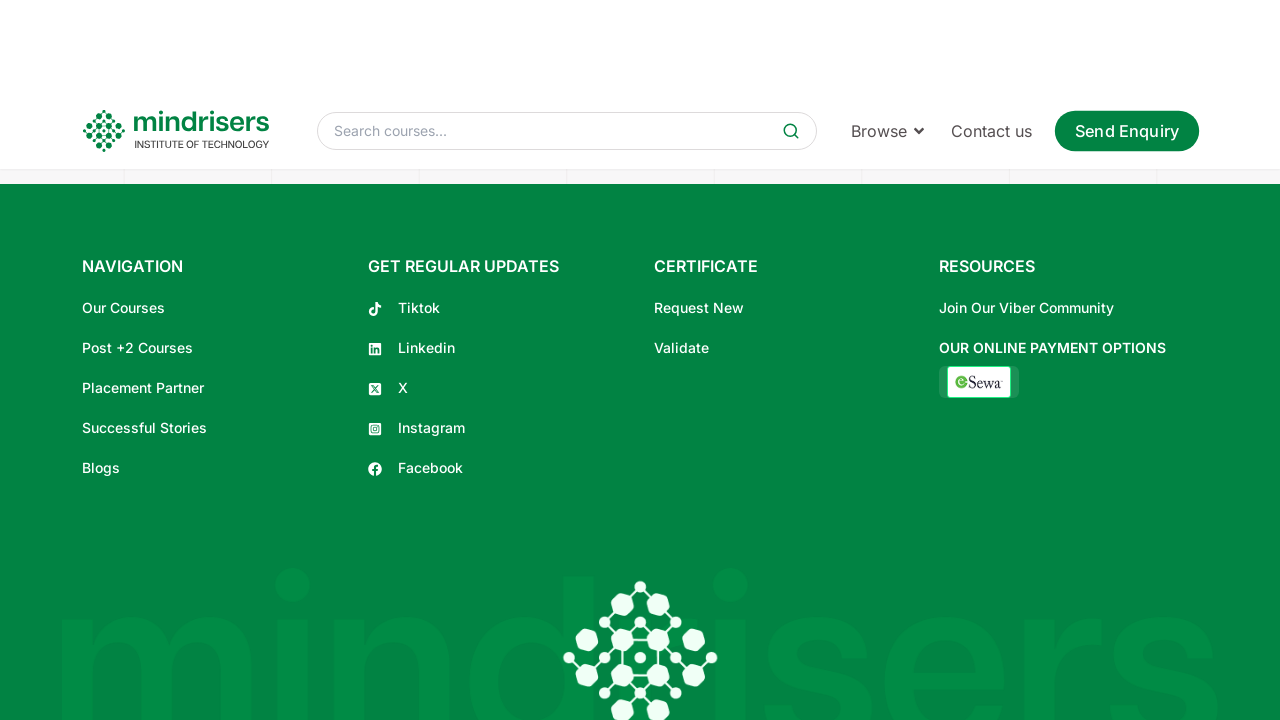

Waited 1 second between scroll increments
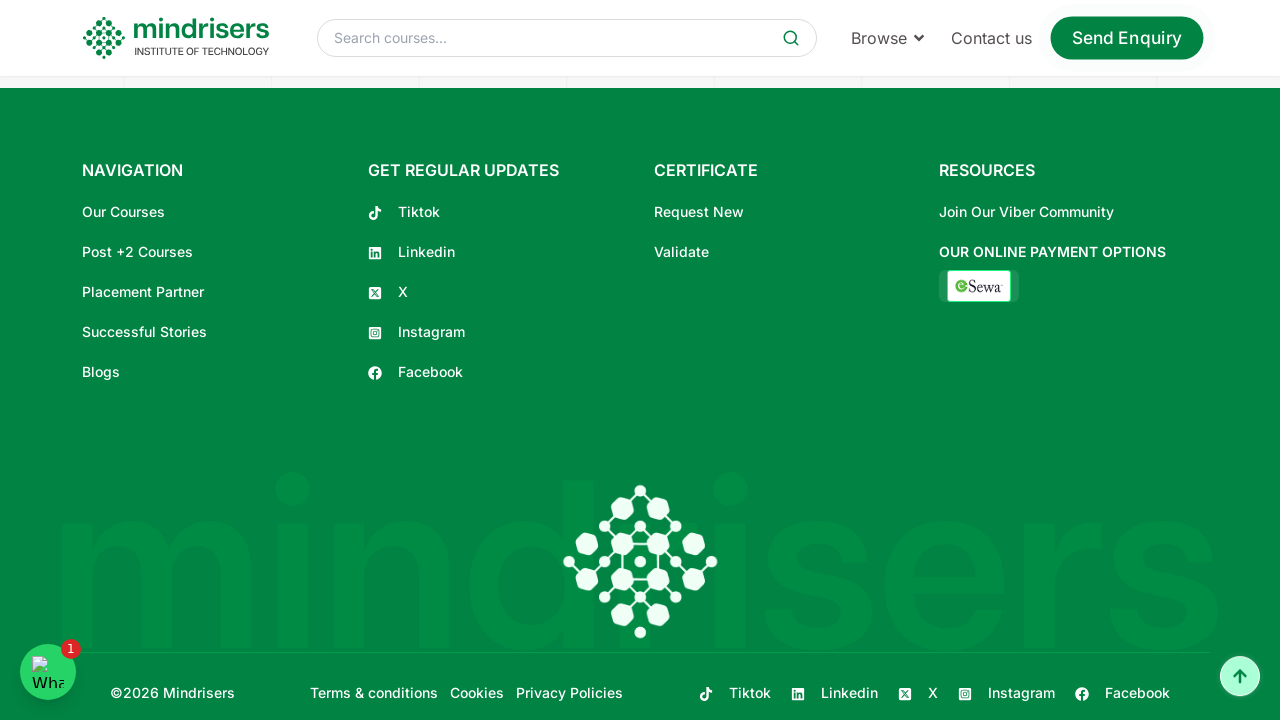

Scrolled down by 200px
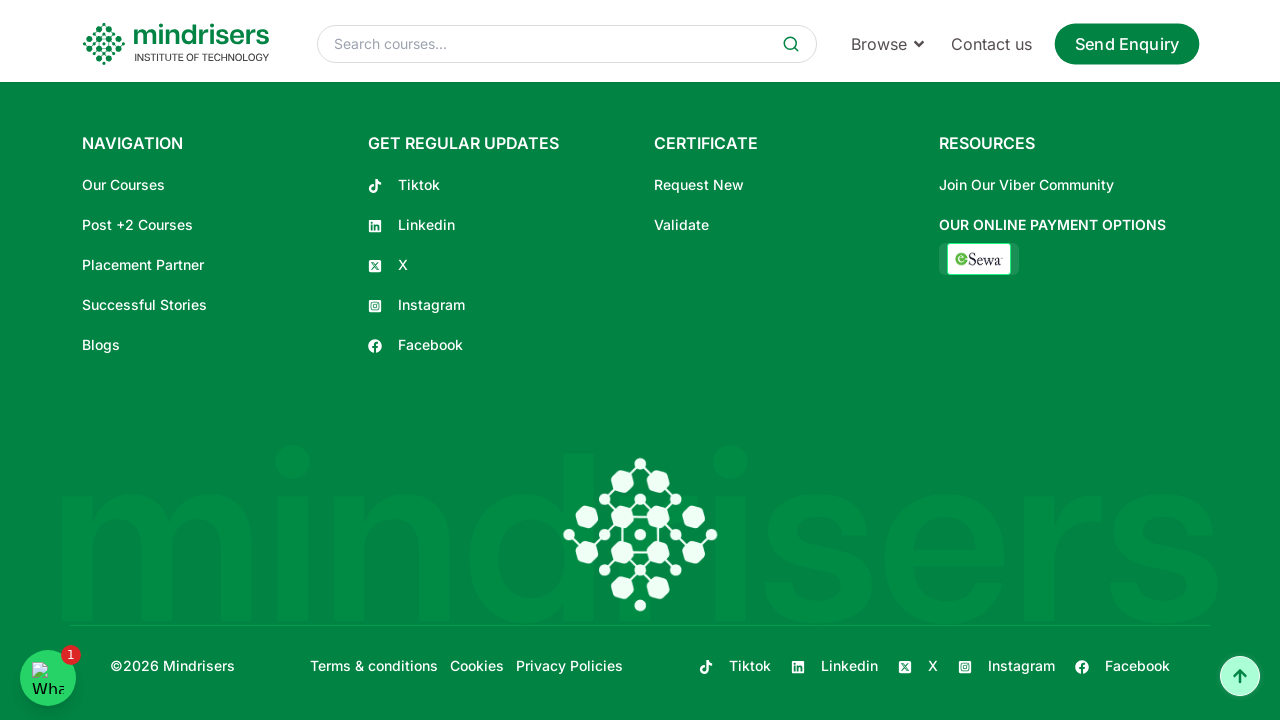

Waited 1 second between scroll increments
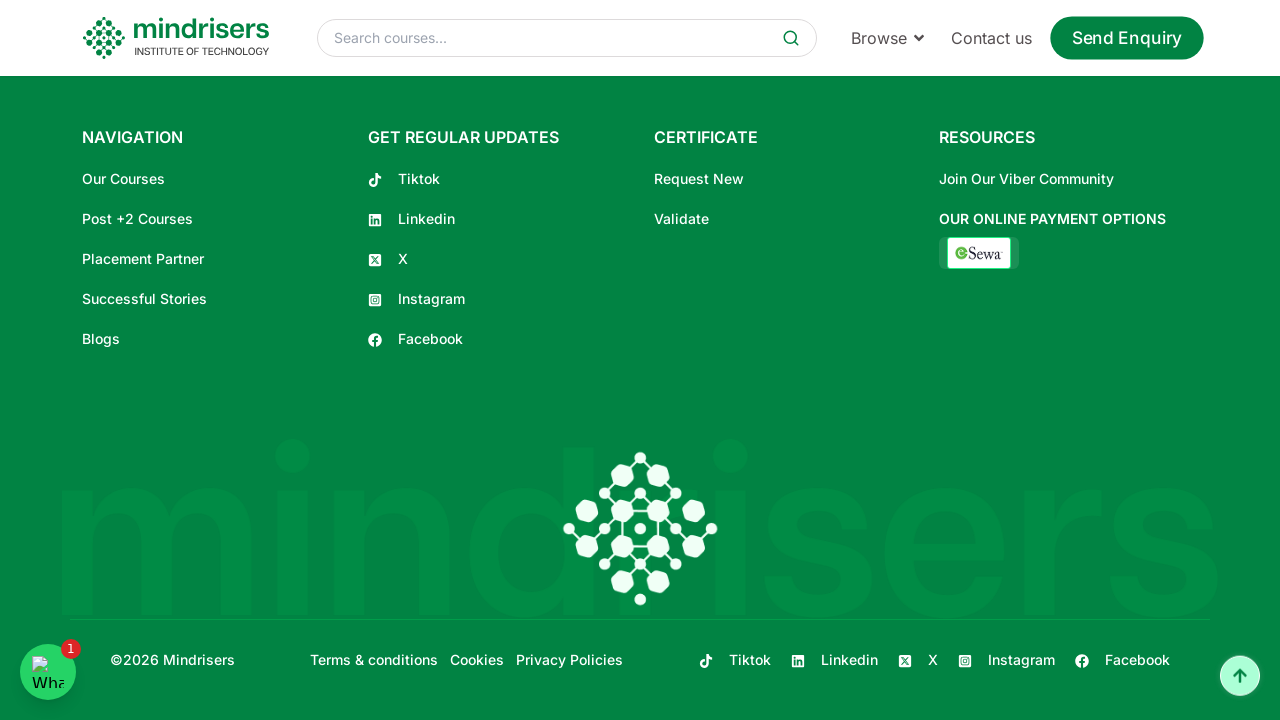

Scrolled down by 200px
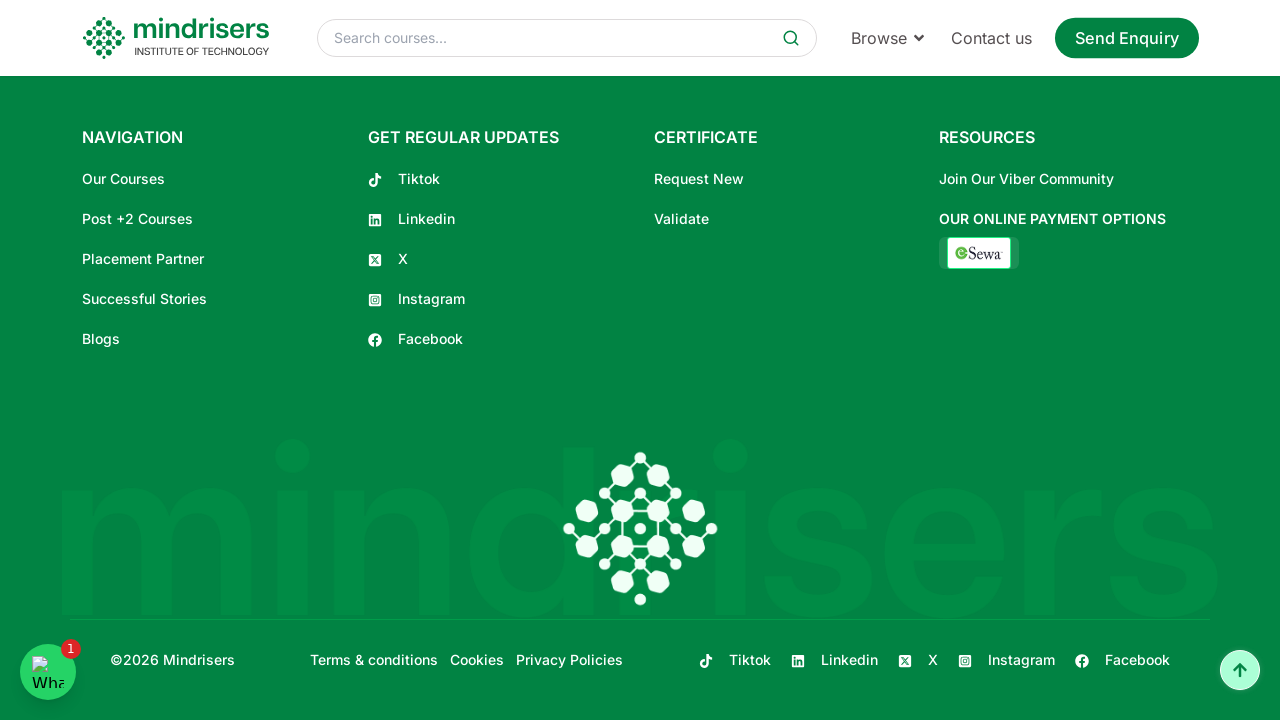

Waited 1 second between scroll increments
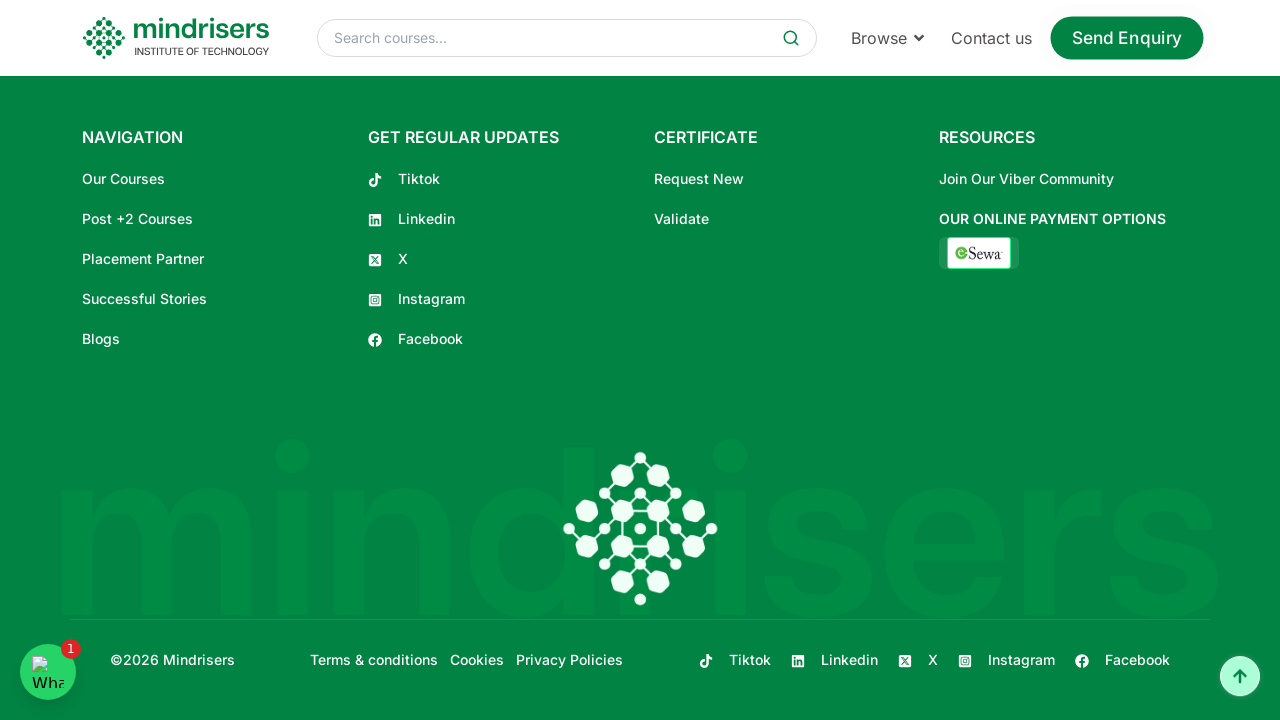

Scrolled down by 200px
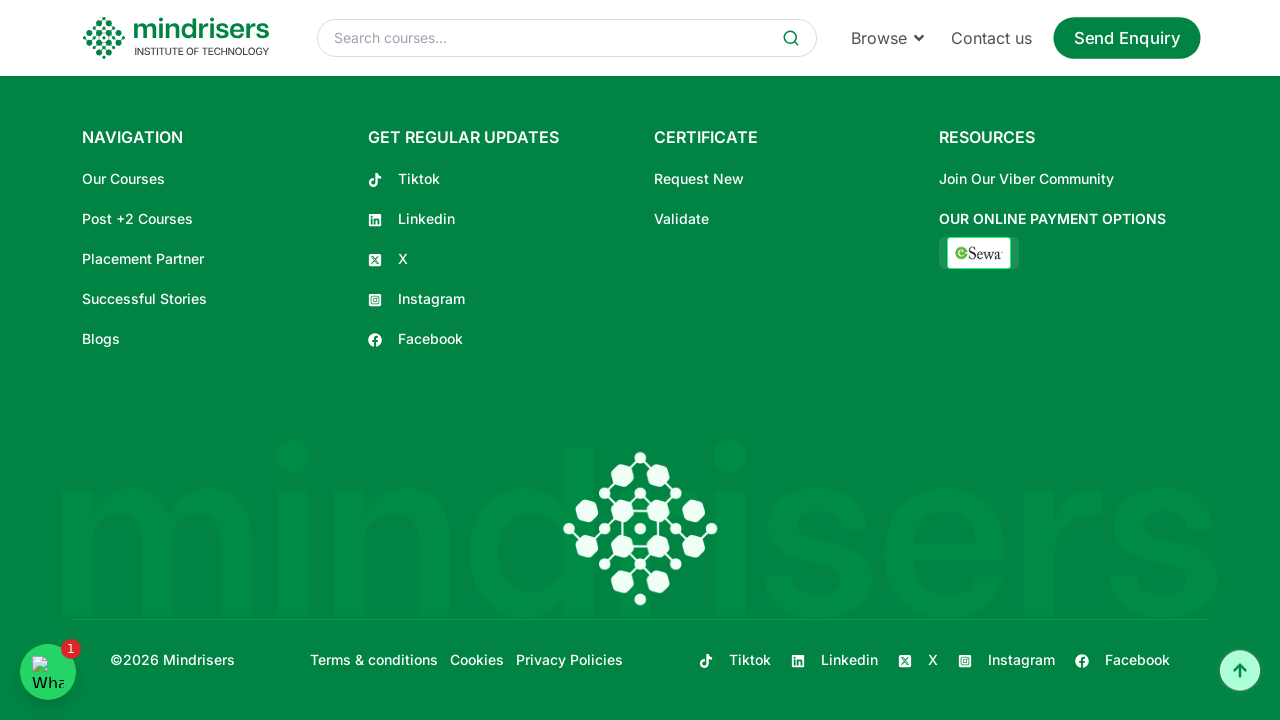

Waited 1 second between scroll increments
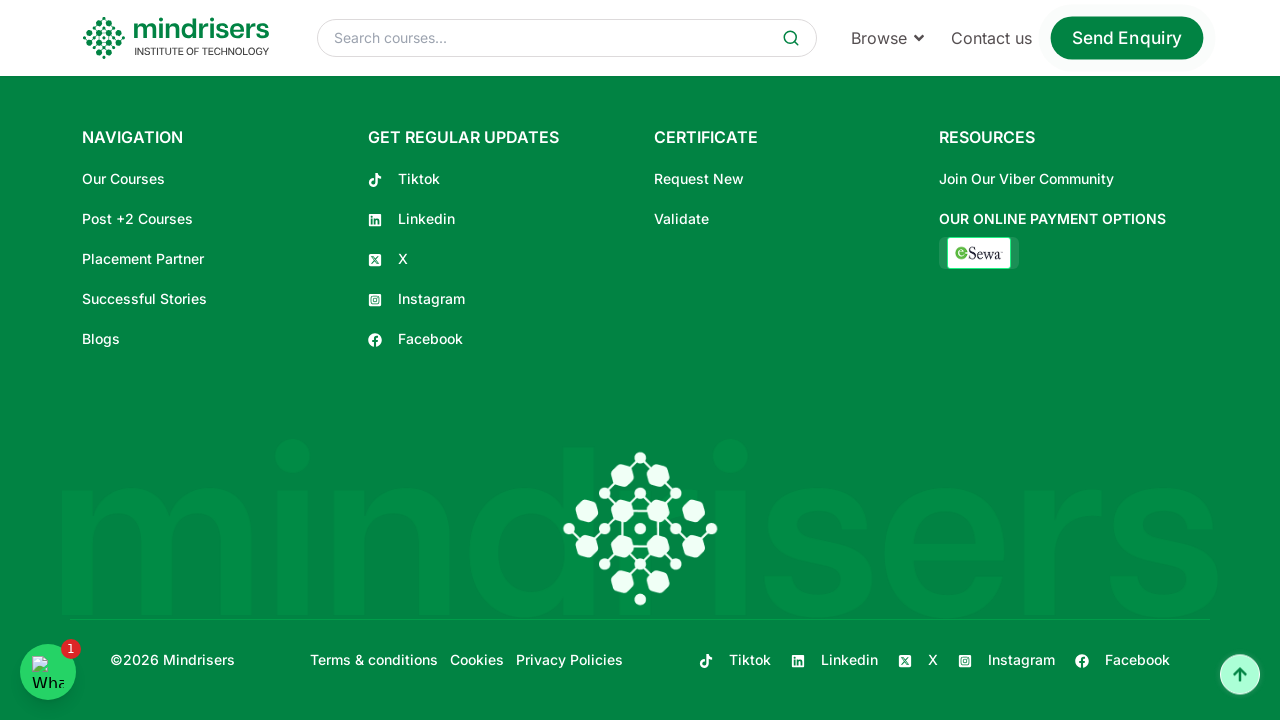

Retrieved website title: Best IT Training Institute in kathmandu, Nepal | Mindrisers Institute of Technology
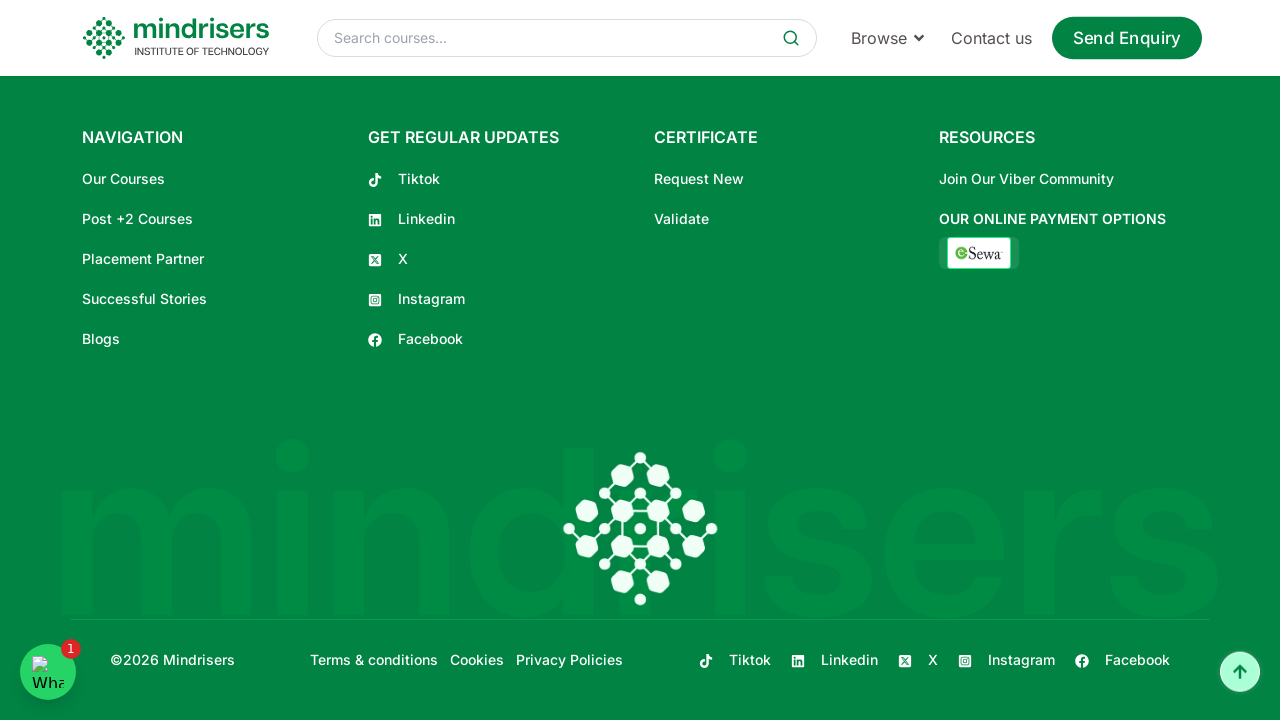

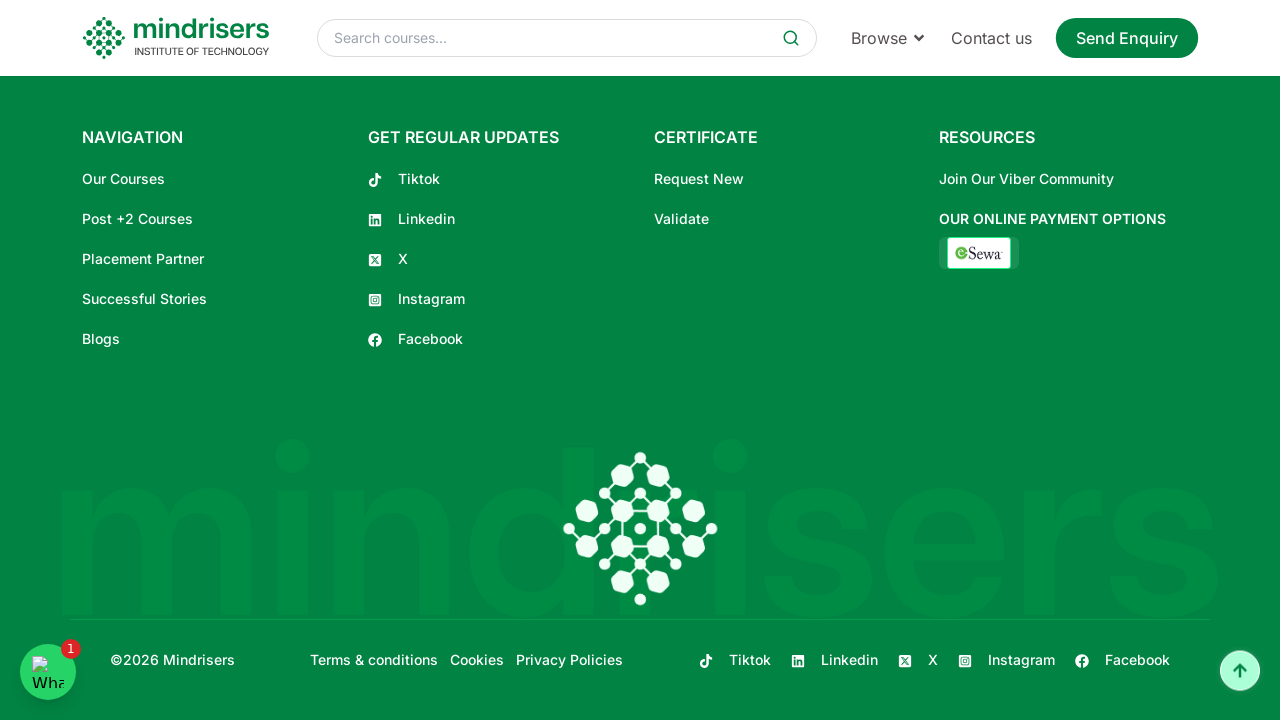